Tests window handling functionality by opening multiple windows and tabs, switching between them, closing child windows, and returning to the parent window to fill a form field

Starting URL: https://www.hyrtutorials.com/p/window-handles-practice.html

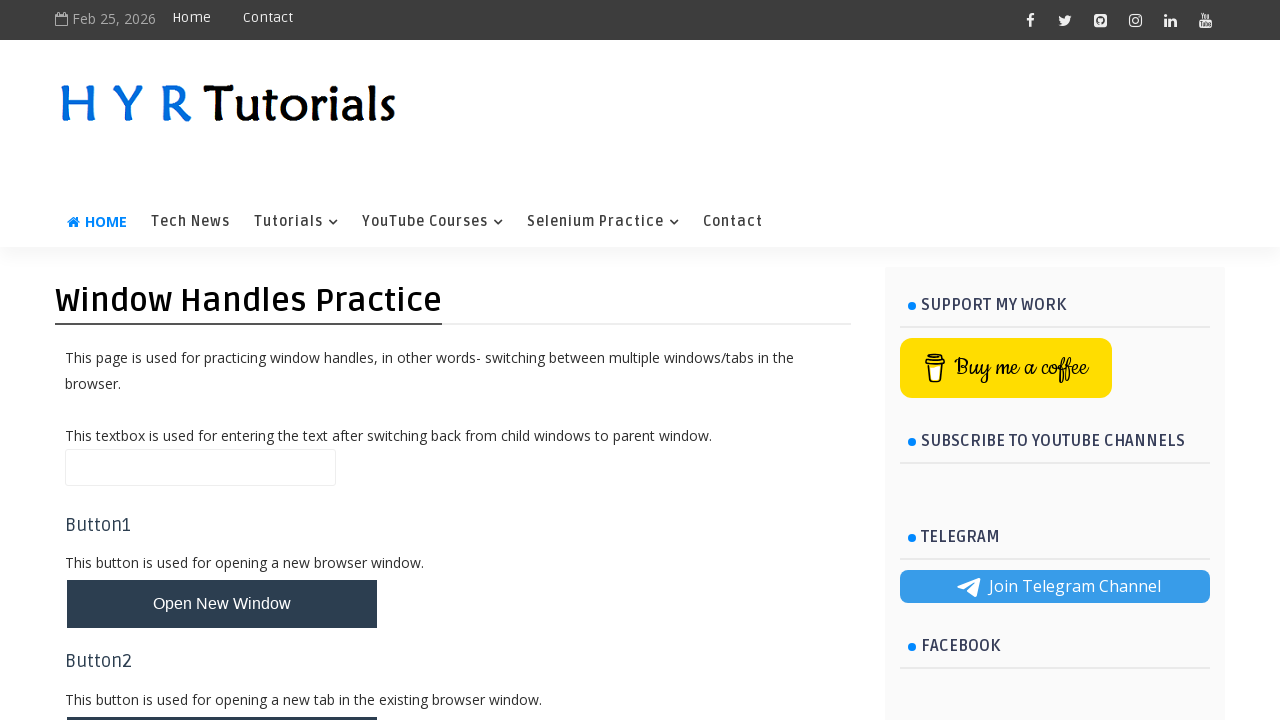

Clicked 'New Window' button at (222, 604) on #newWindowBtn
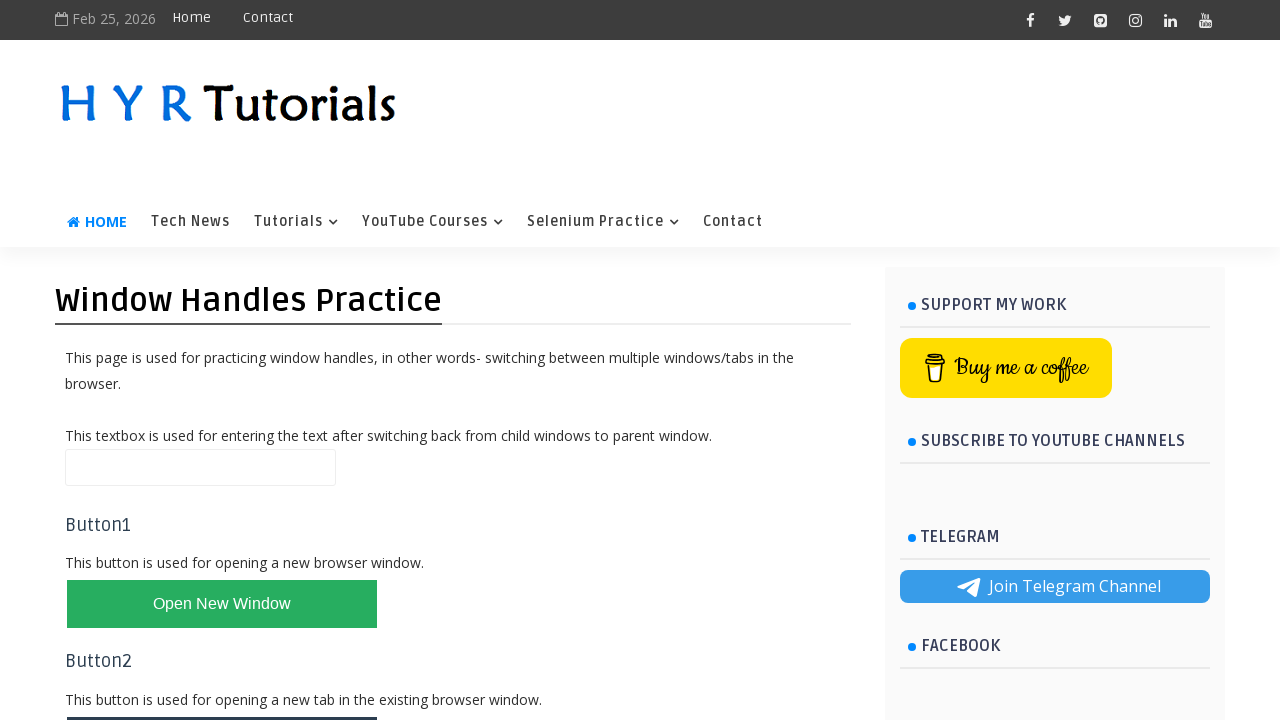

Clicked 'New Tab' button at (222, 696) on #newTabBtn
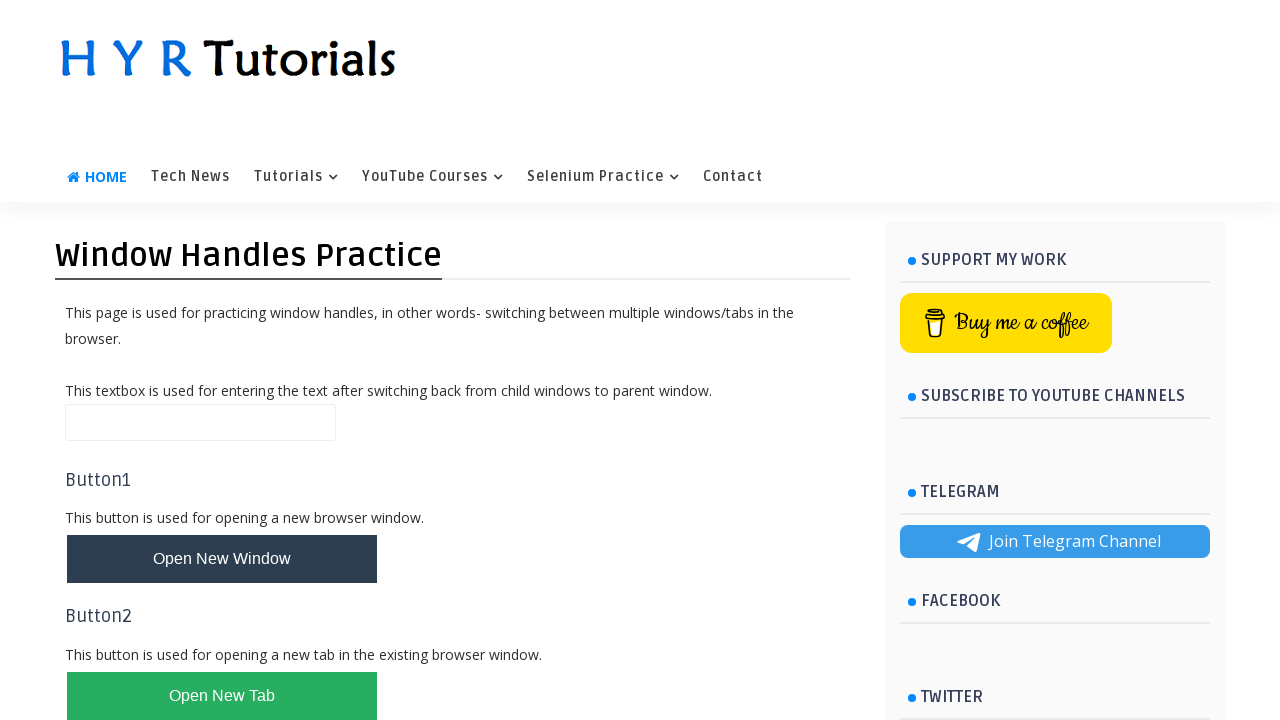

Clicked 'New Windows' button at (222, 362) on #newWindowsBtn
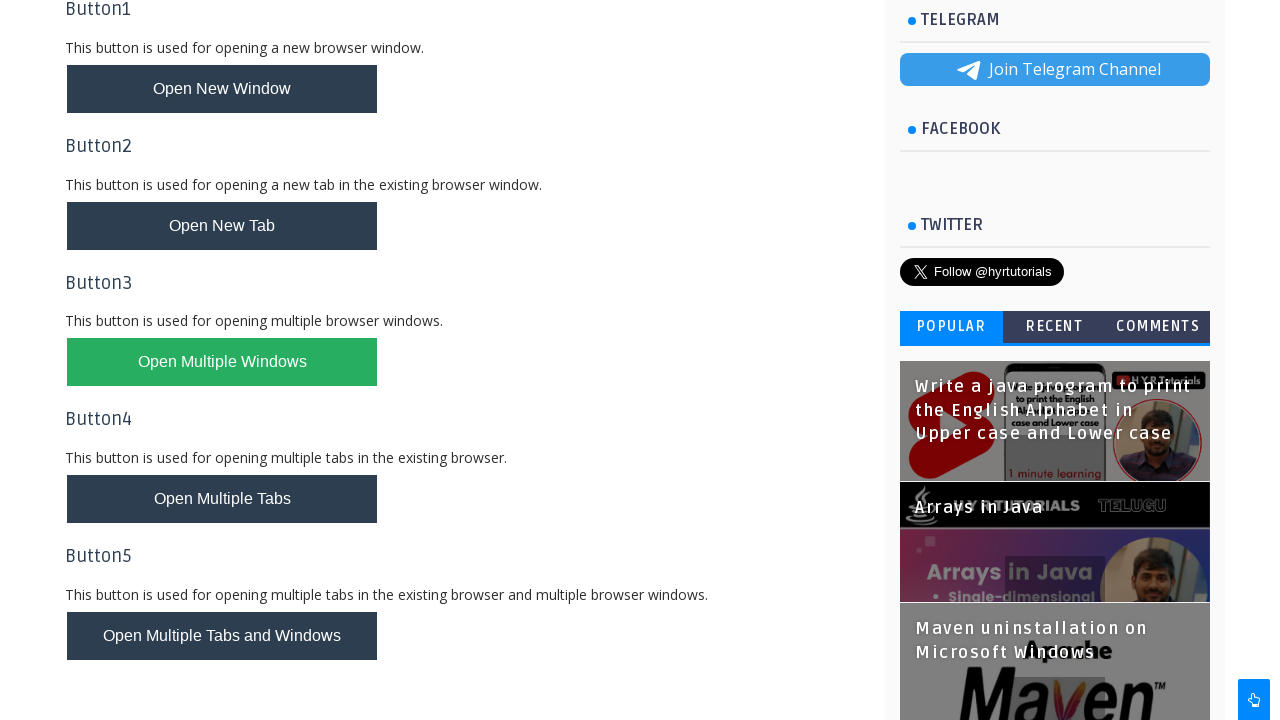

Clicked 'New Tabs' button at (222, 499) on #newTabsBtn
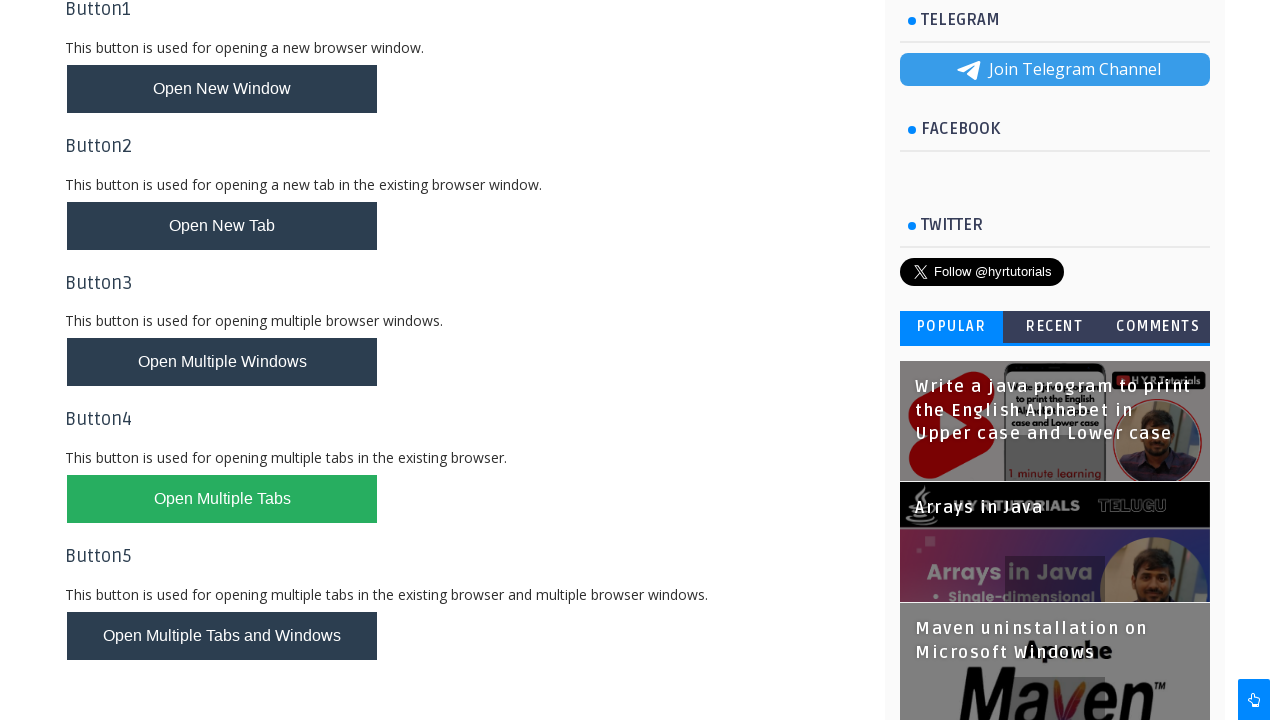

Clicked 'New Window' button again at (222, 89) on #newWindowBtn
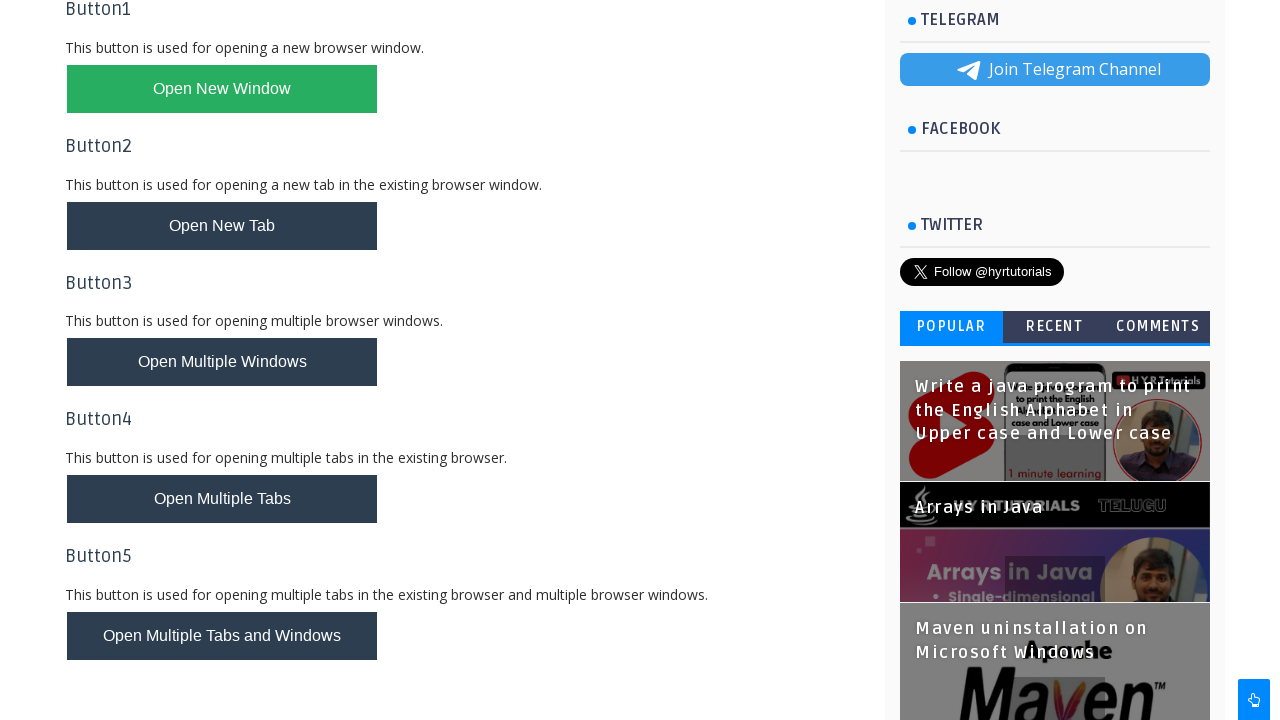

Clicked 'New Tabs & Windows' button at (222, 636) on #newTabsWindowsBtn
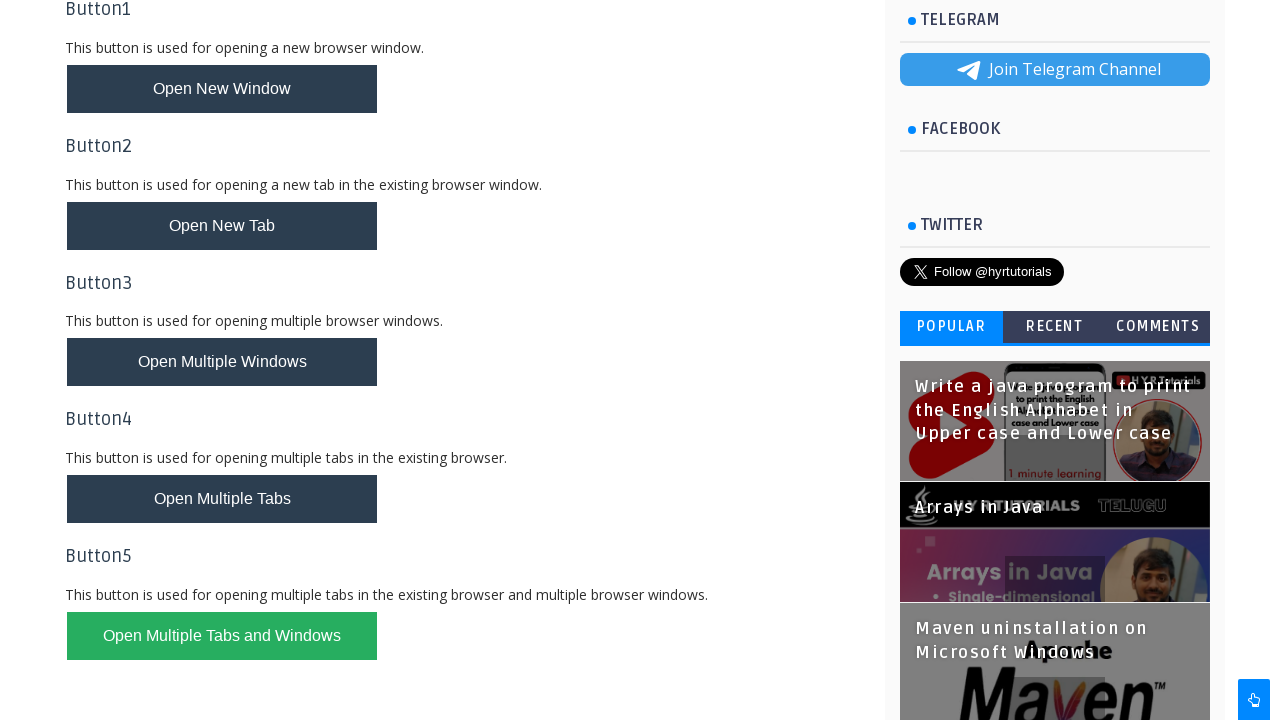

Waited for all windows and tabs to open
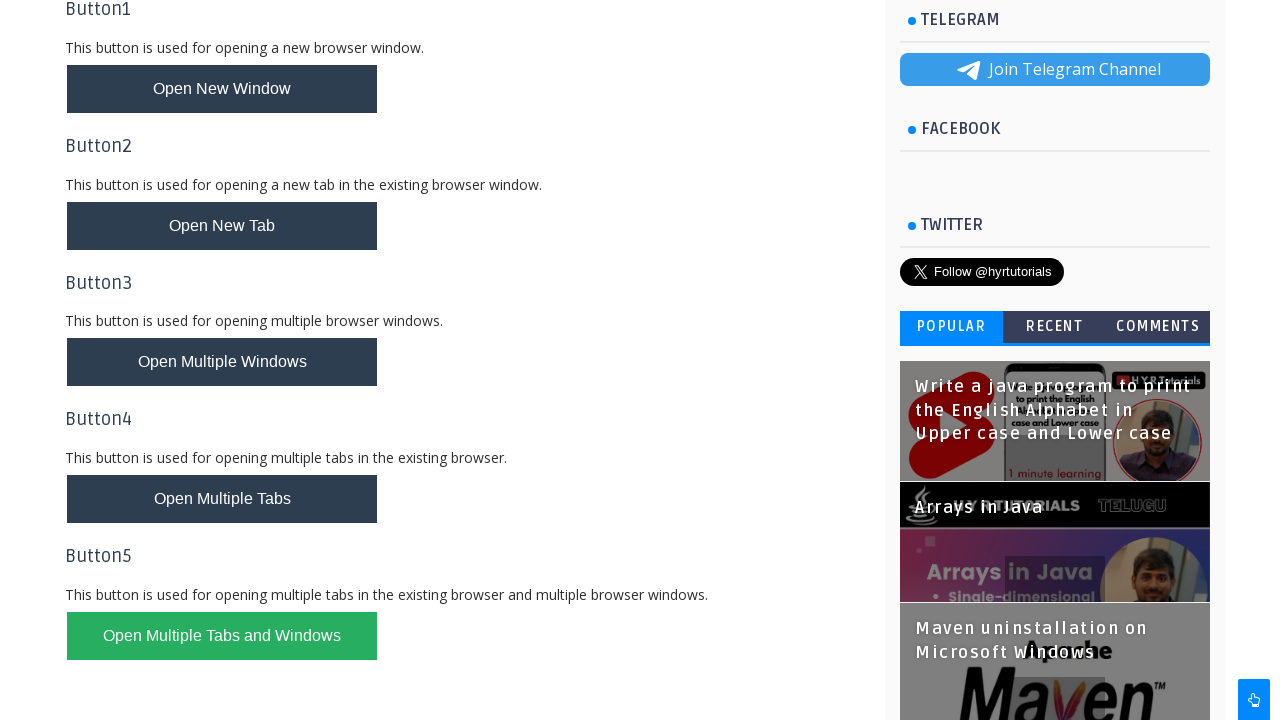

Retrieved all open pages/windows (total: 12)
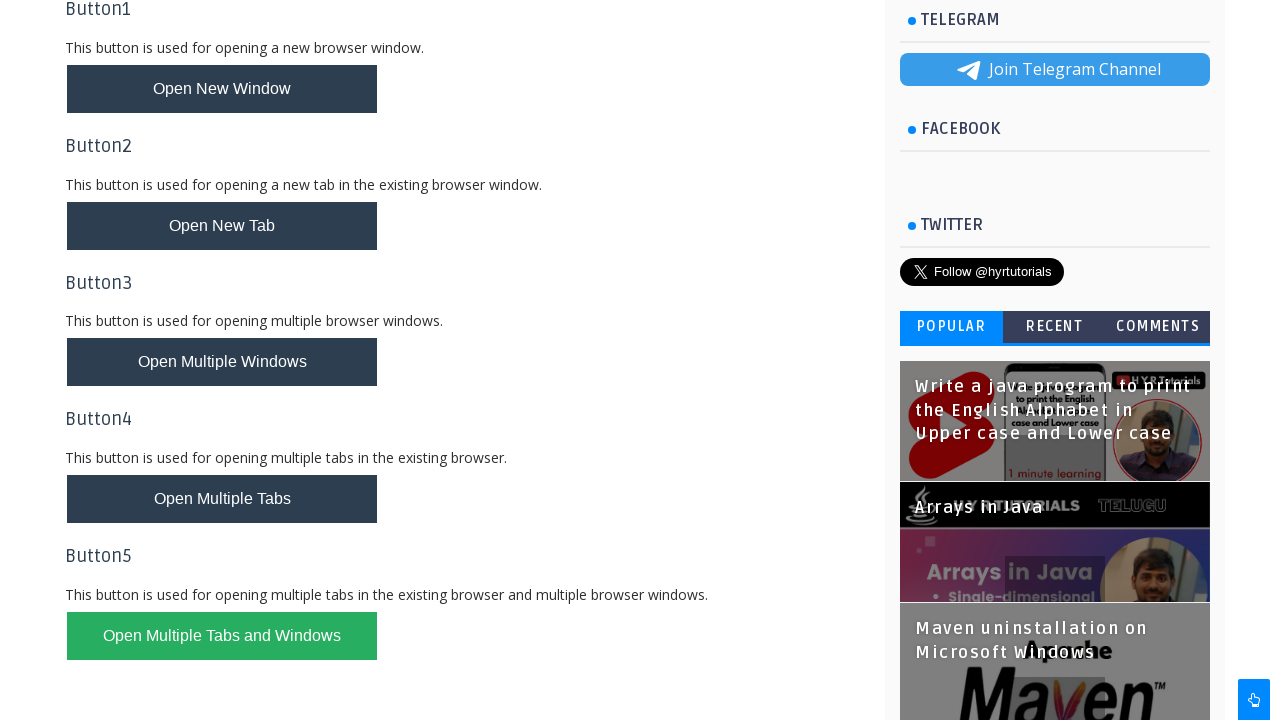

Brought child window to front
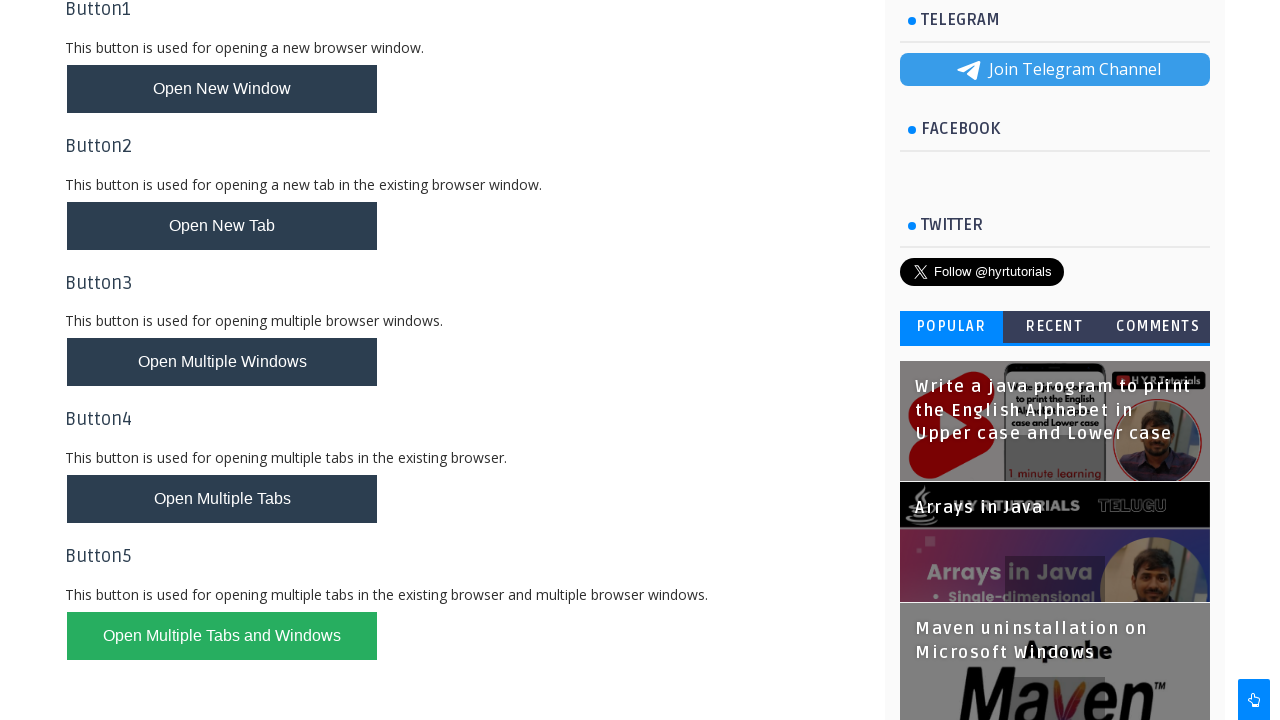

Waited for child window to be visible
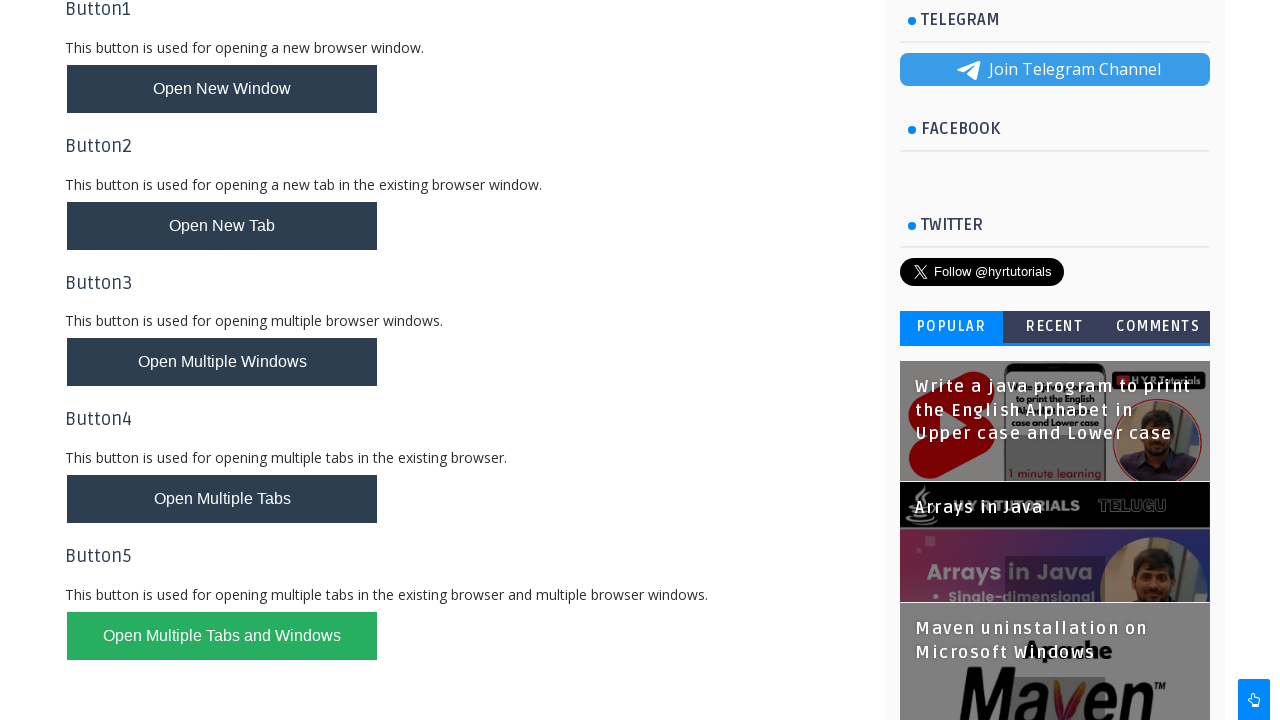

Closed child window/tab
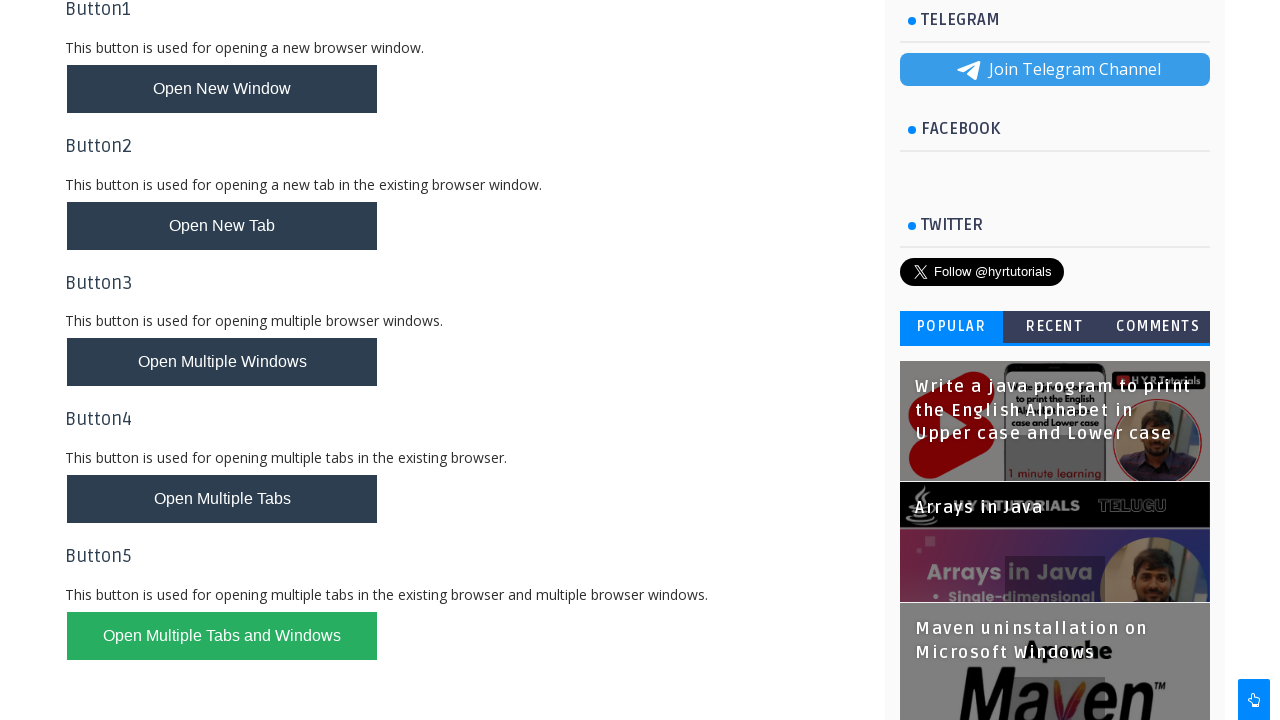

Brought child window to front
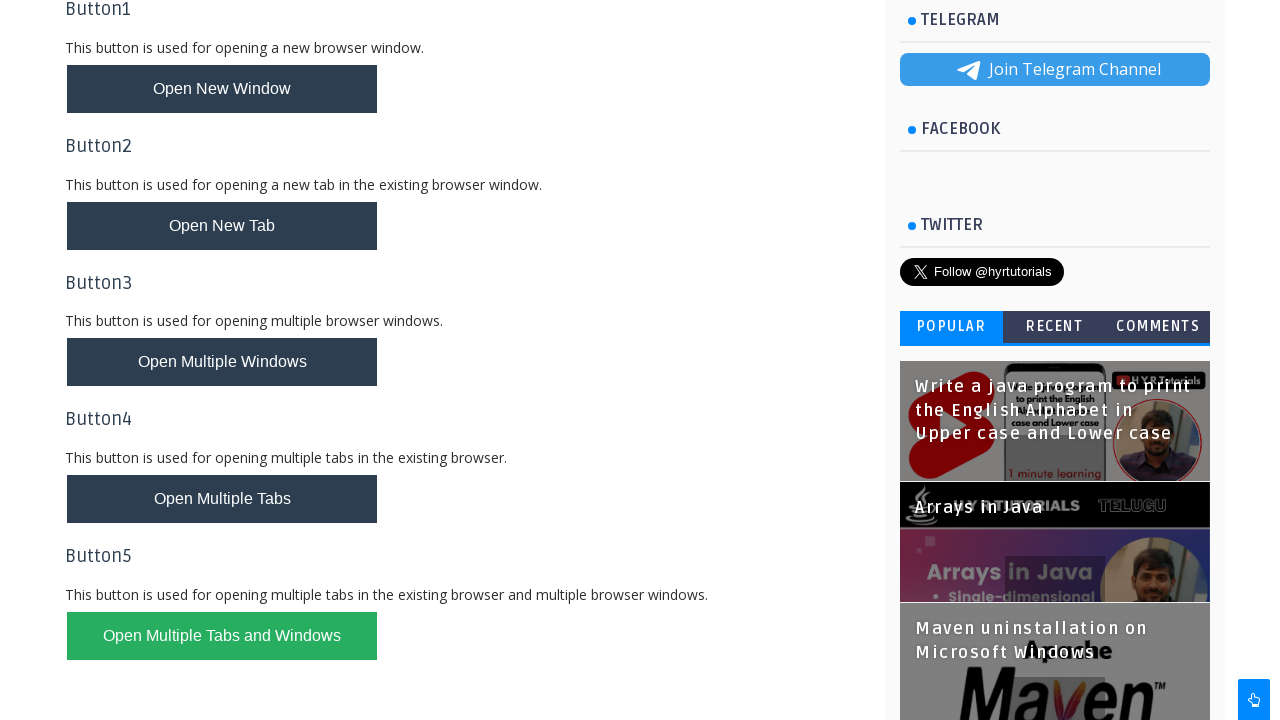

Waited for child window to be visible
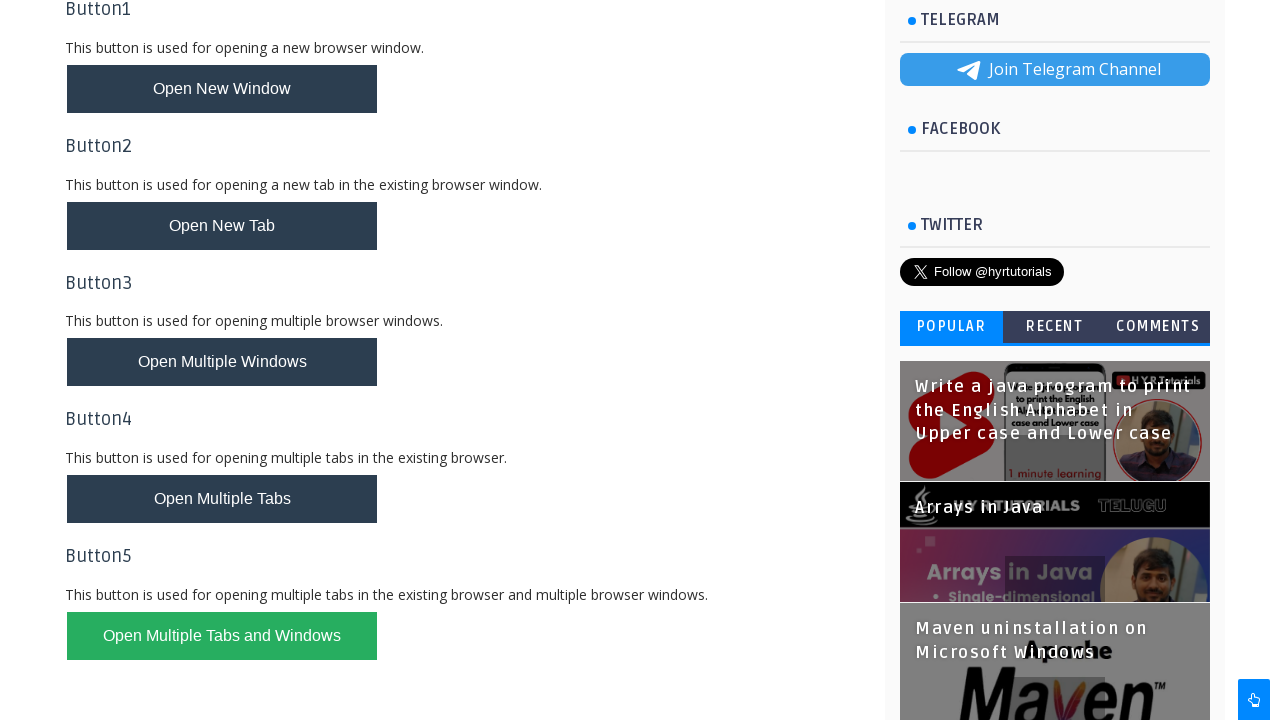

Closed child window/tab
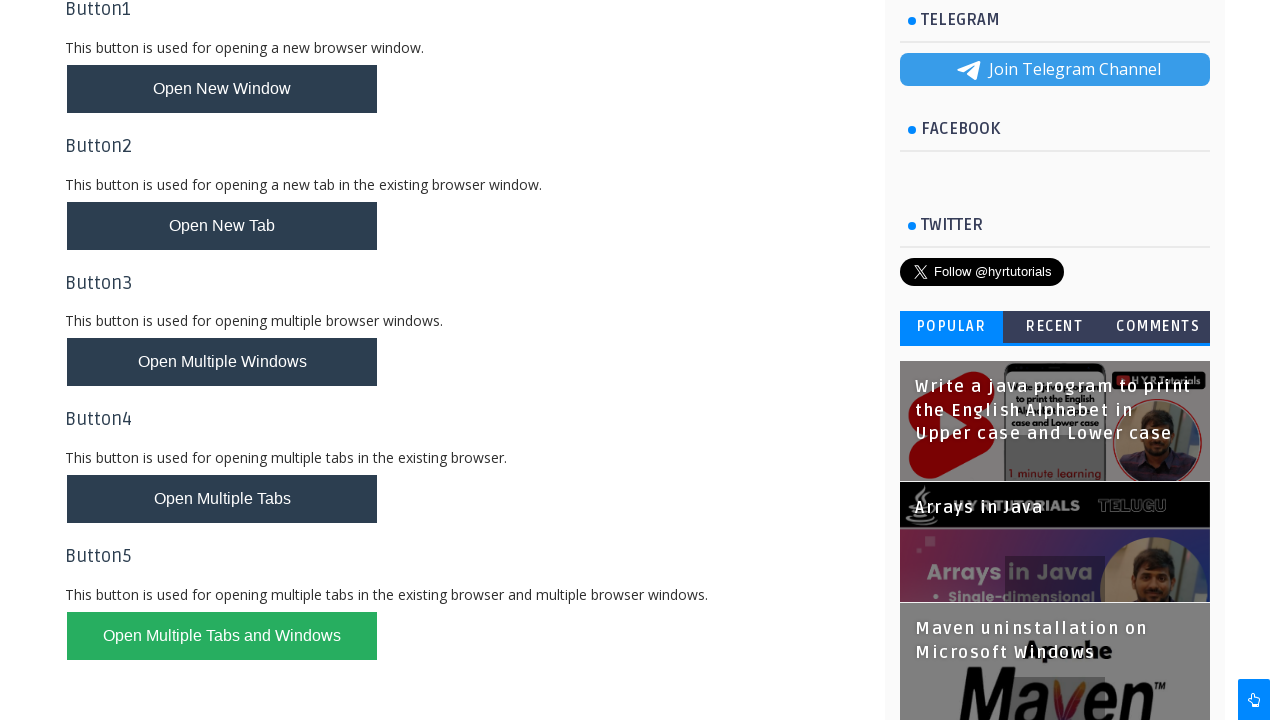

Brought child window to front
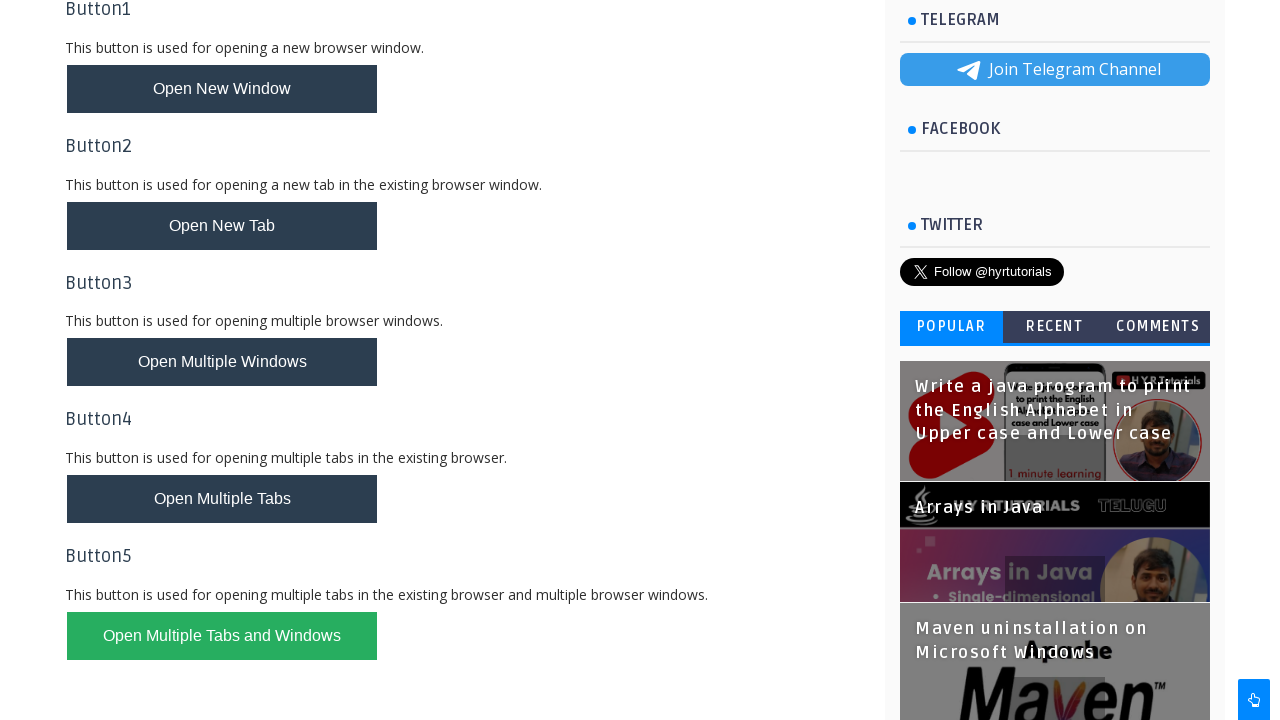

Waited for child window to be visible
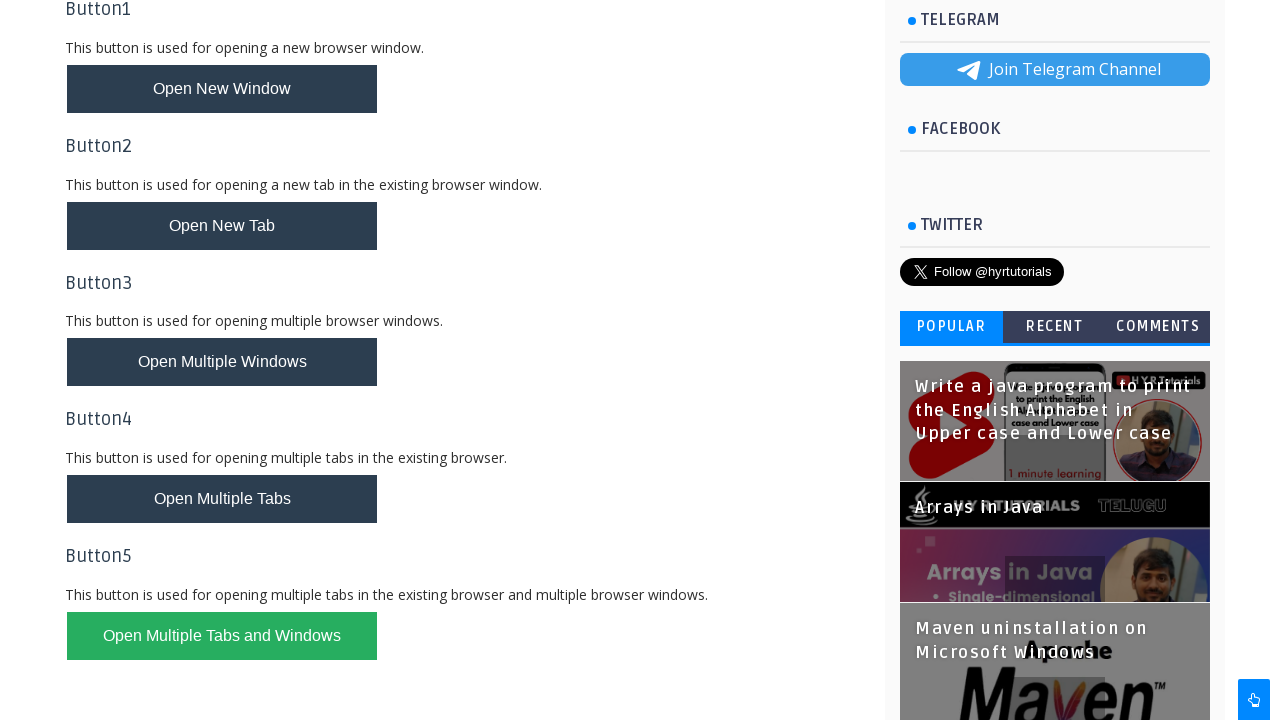

Closed child window/tab
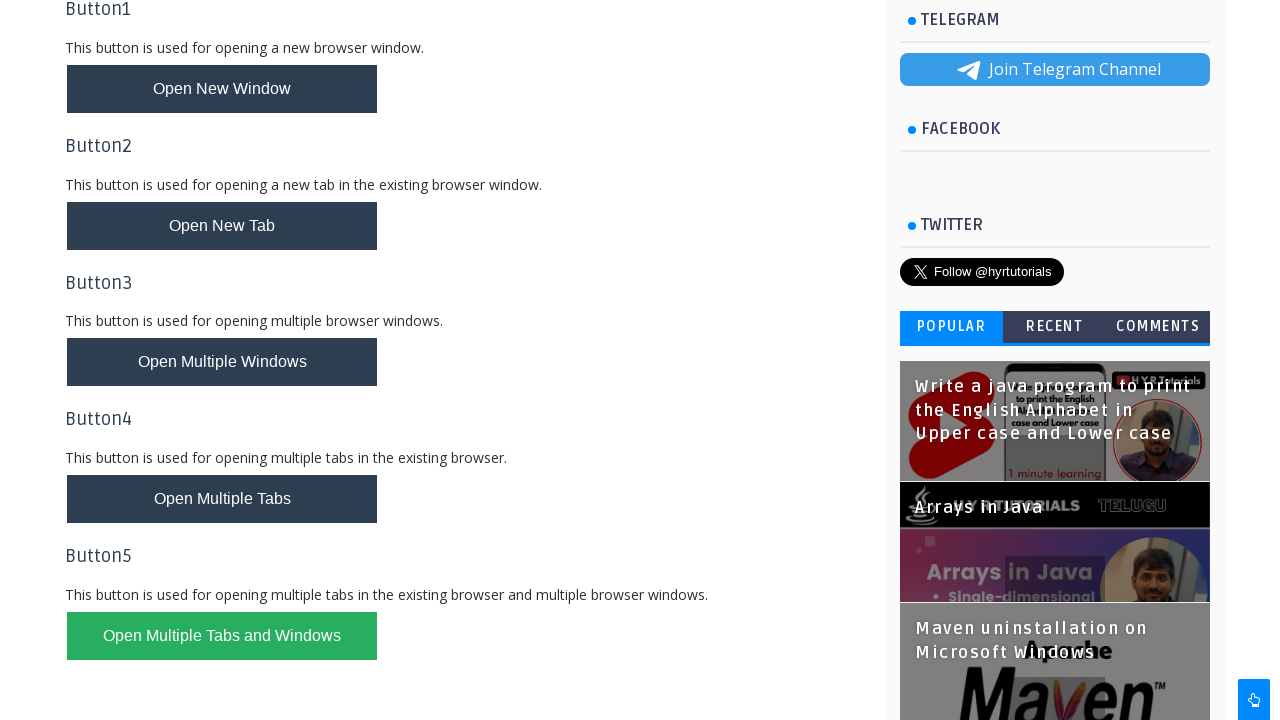

Brought child window to front
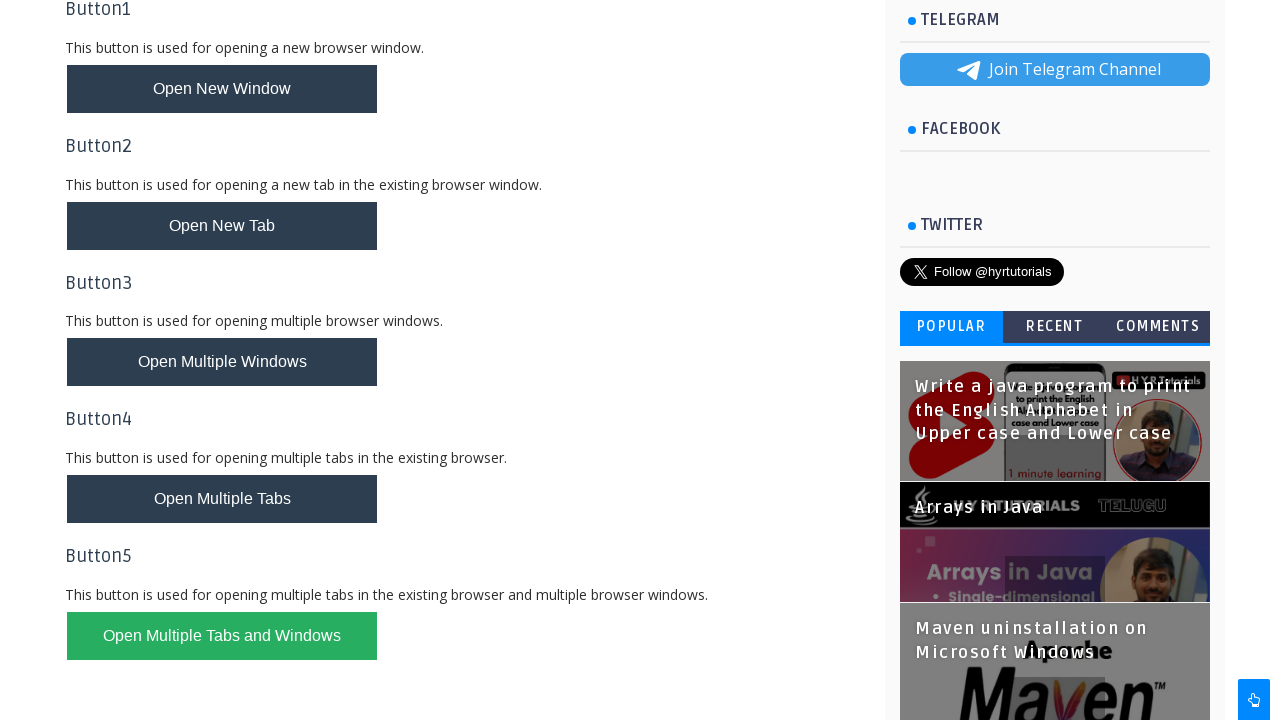

Waited for child window to be visible
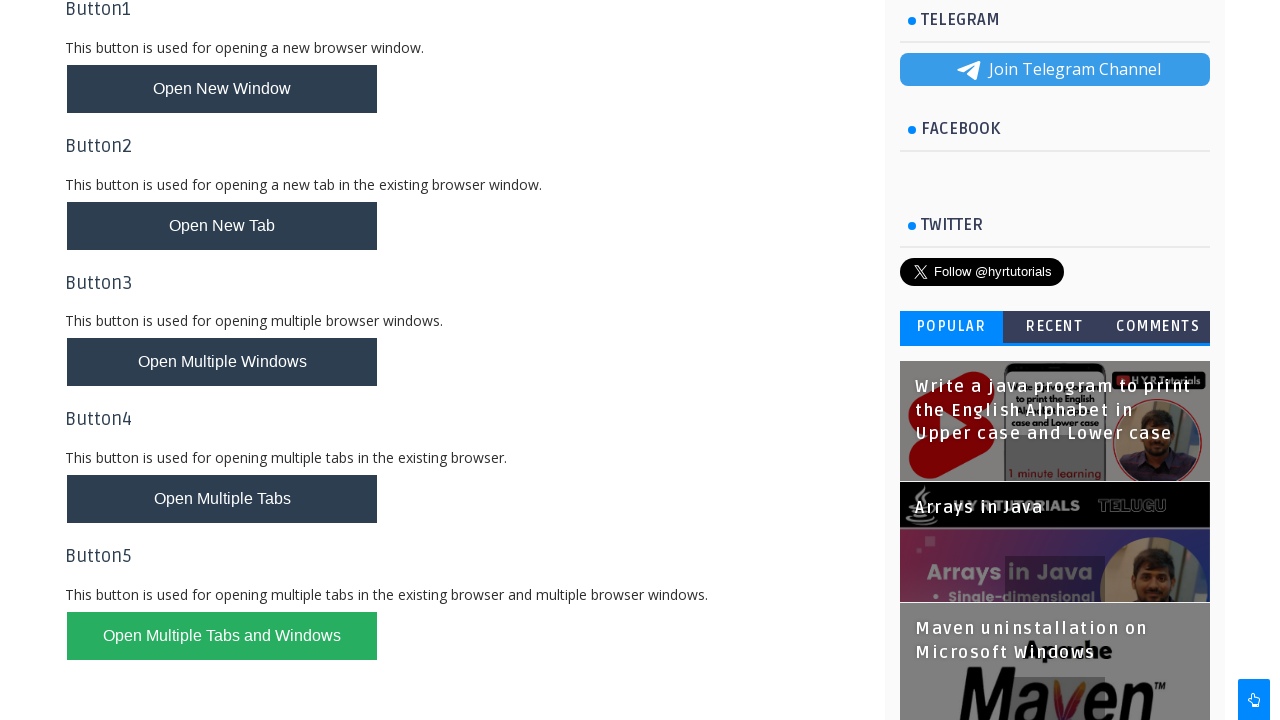

Closed child window/tab
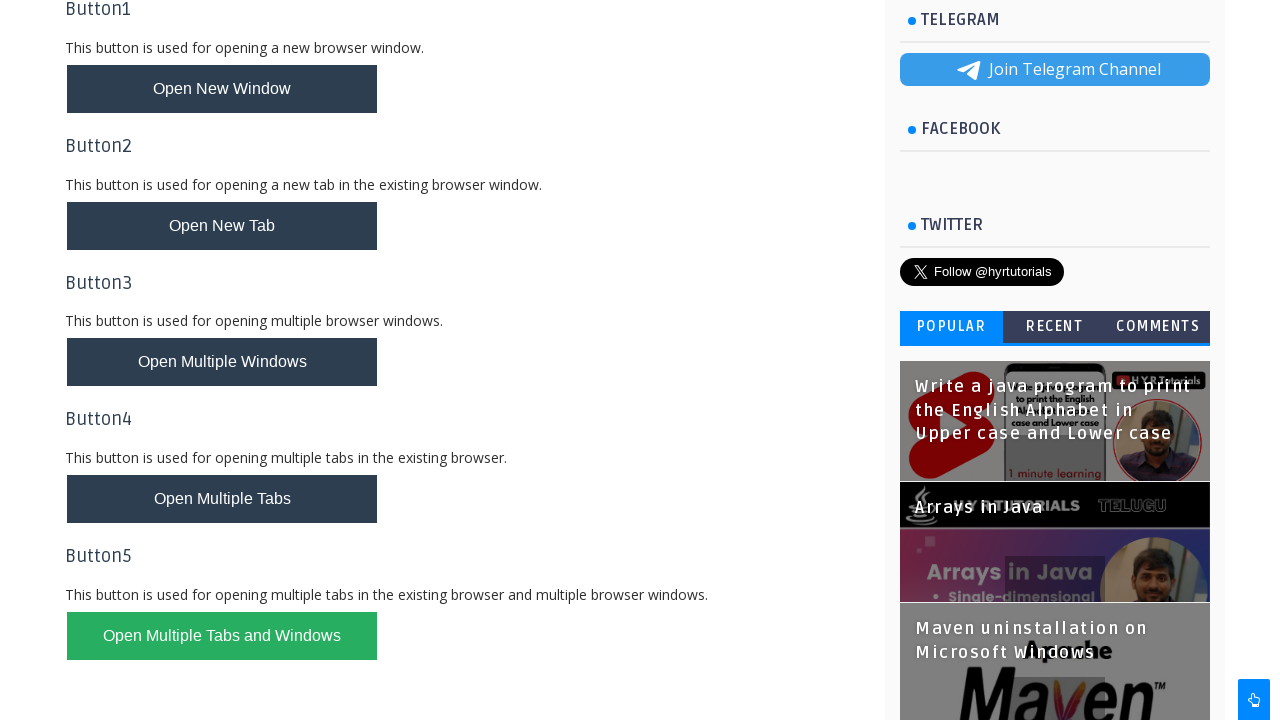

Brought child window to front
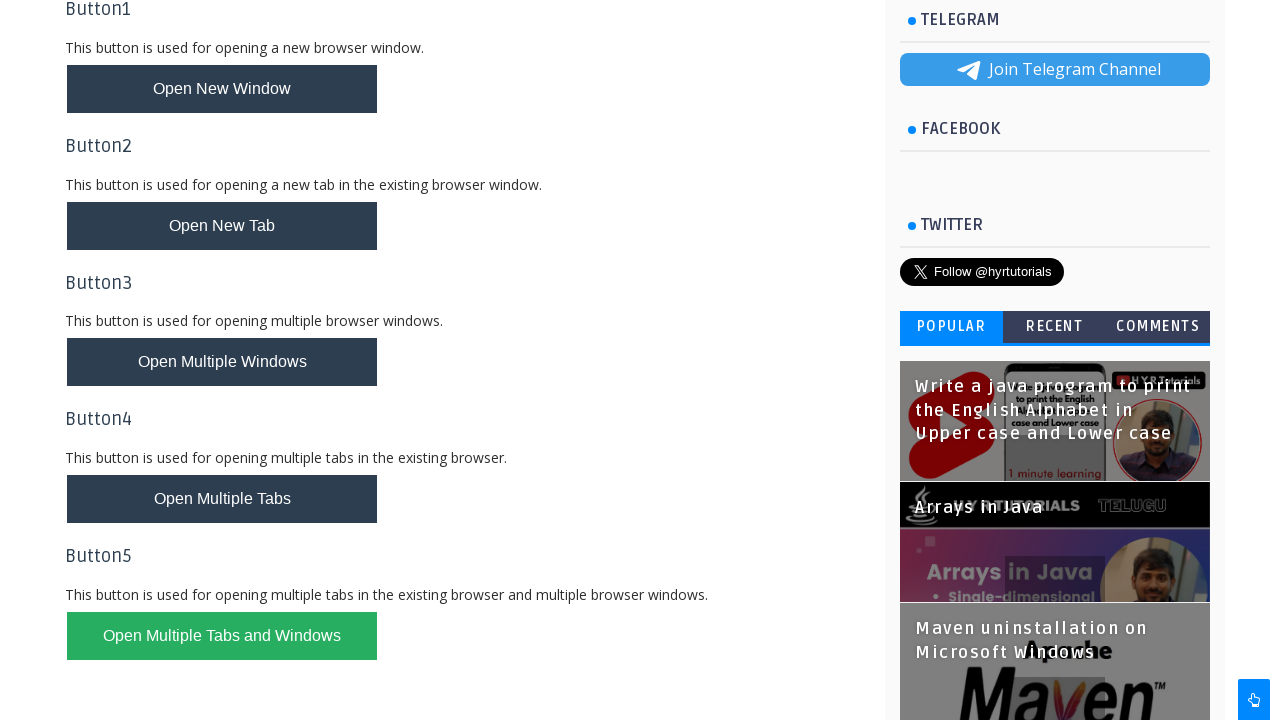

Waited for child window to be visible
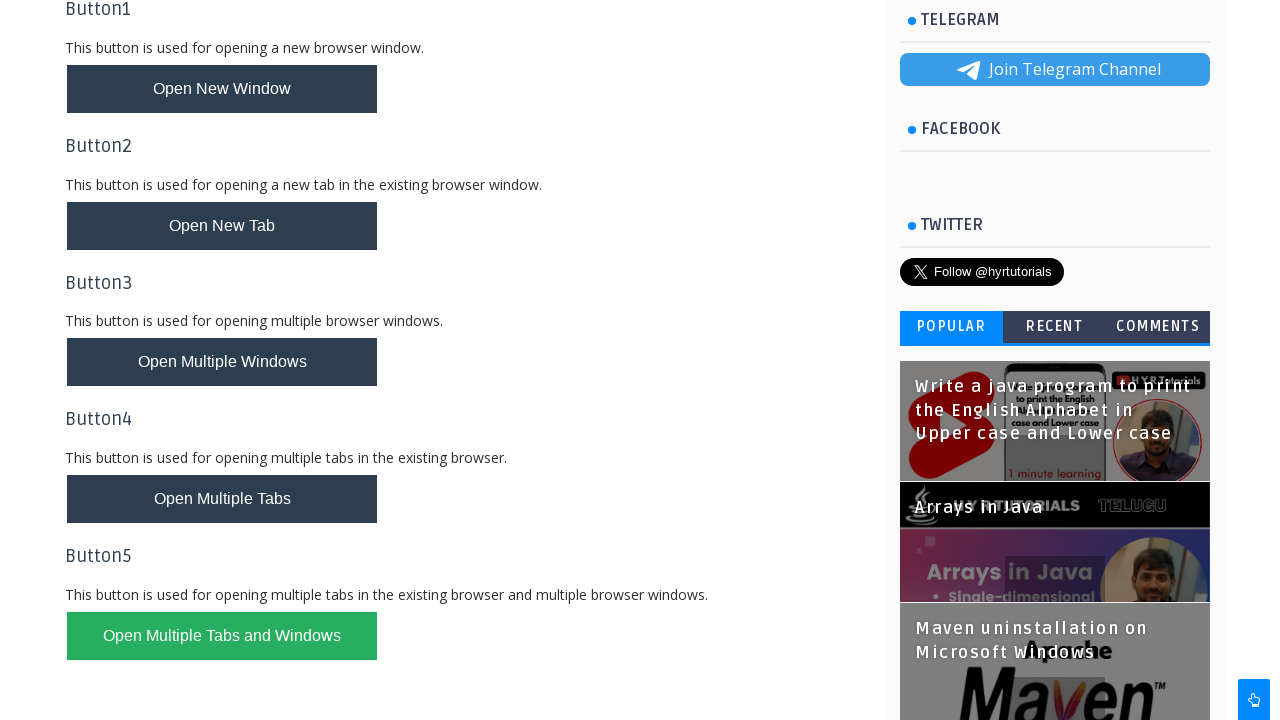

Closed child window/tab
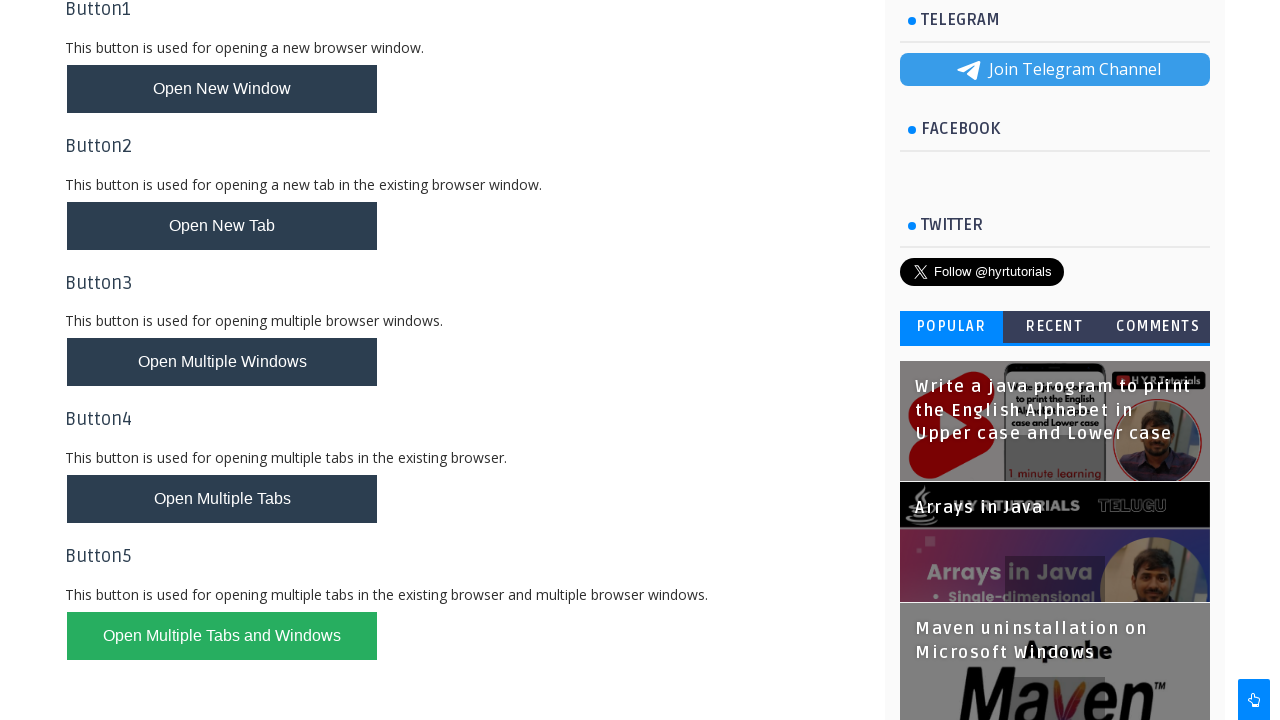

Brought child window to front
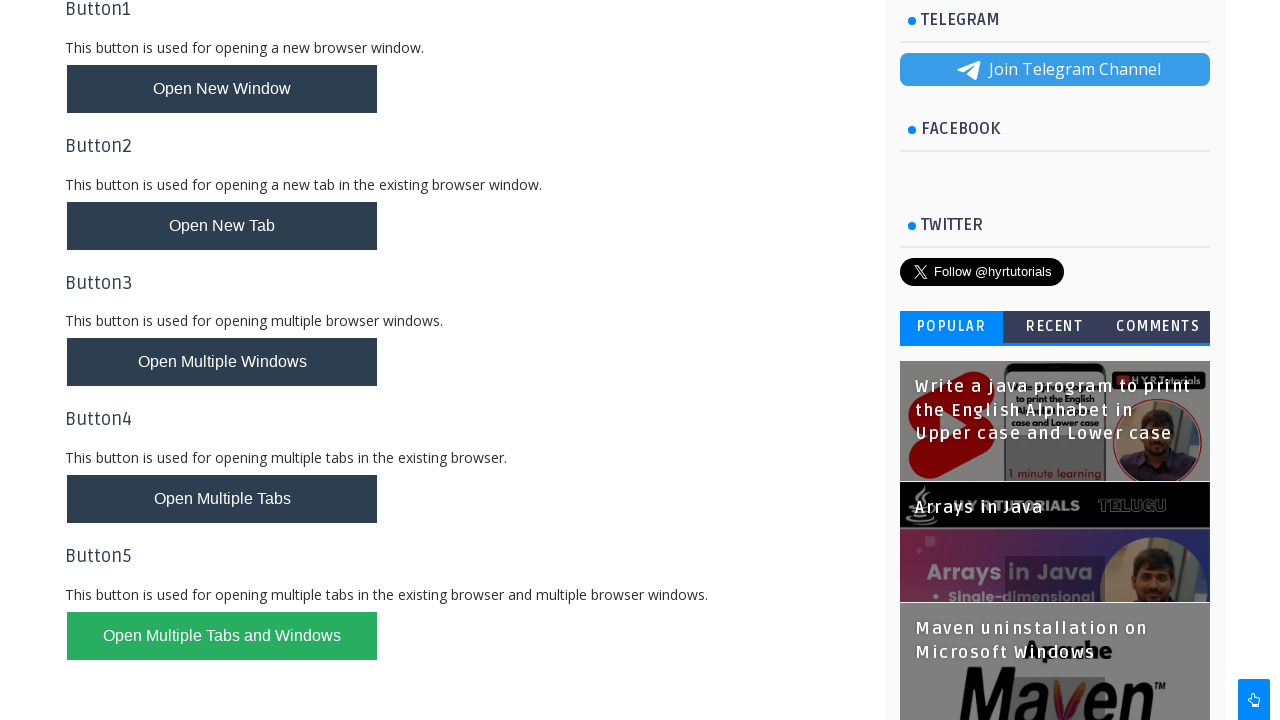

Waited for child window to be visible
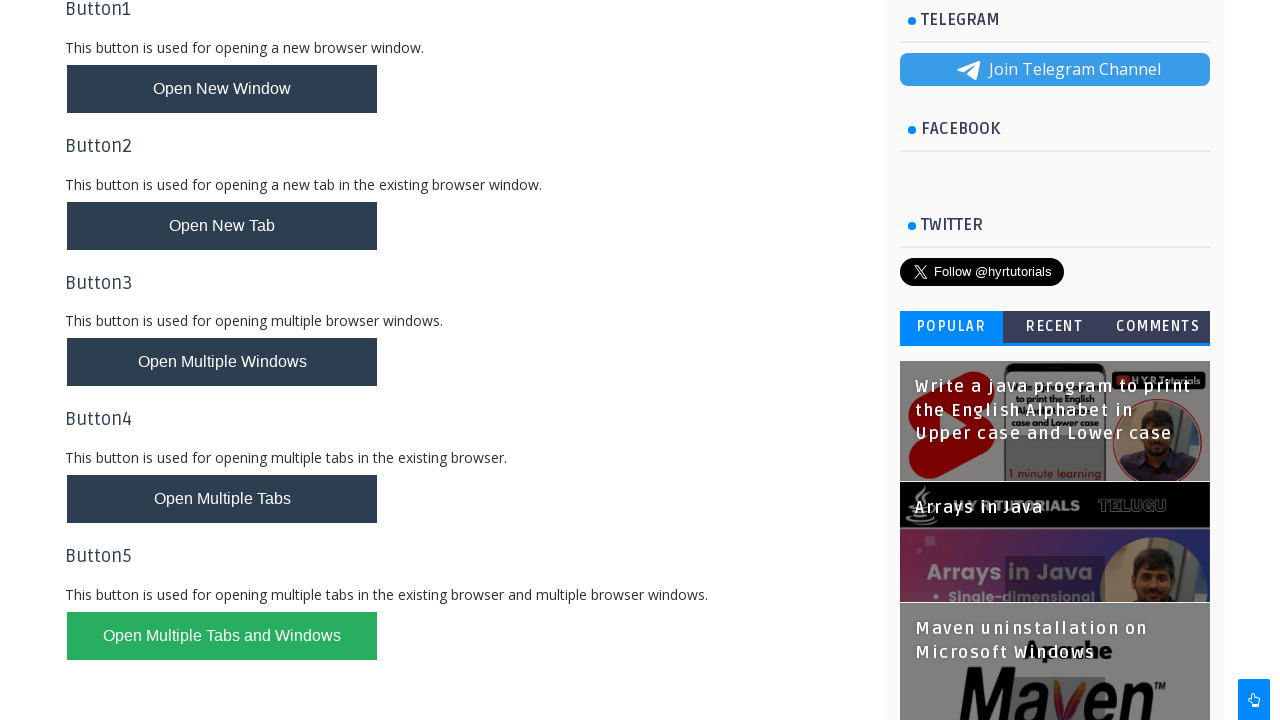

Closed child window/tab
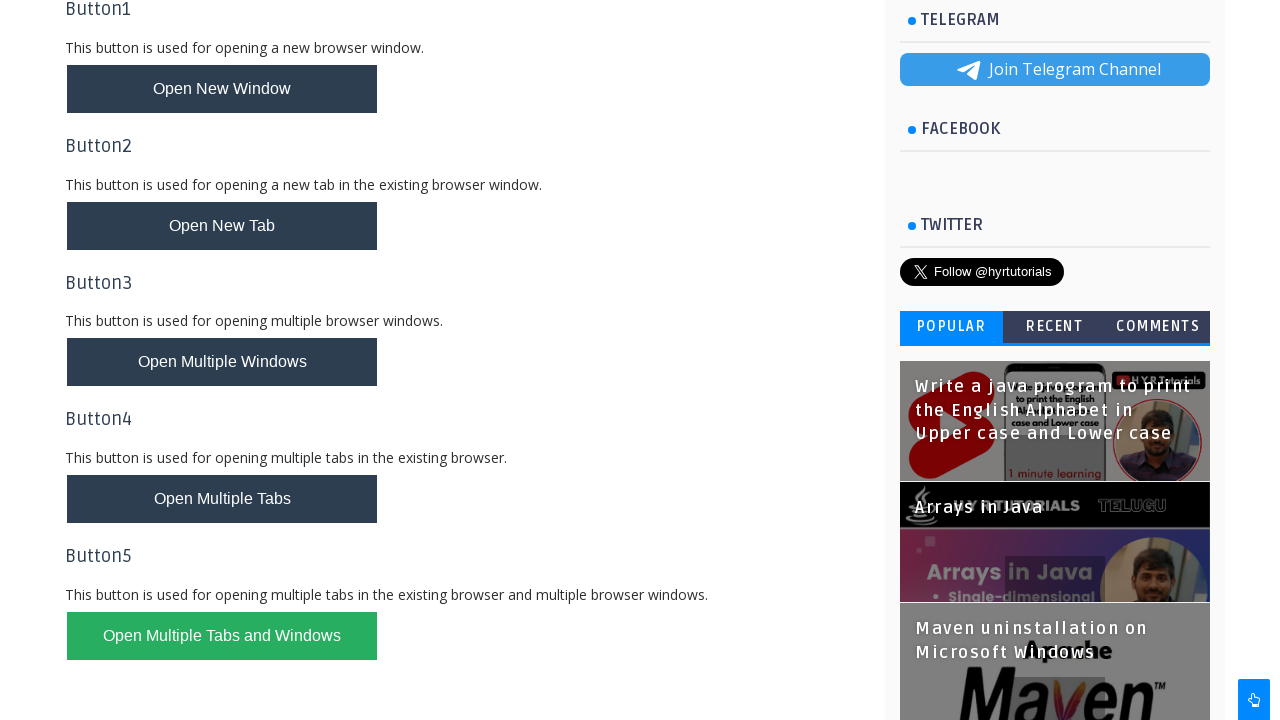

Brought child window to front
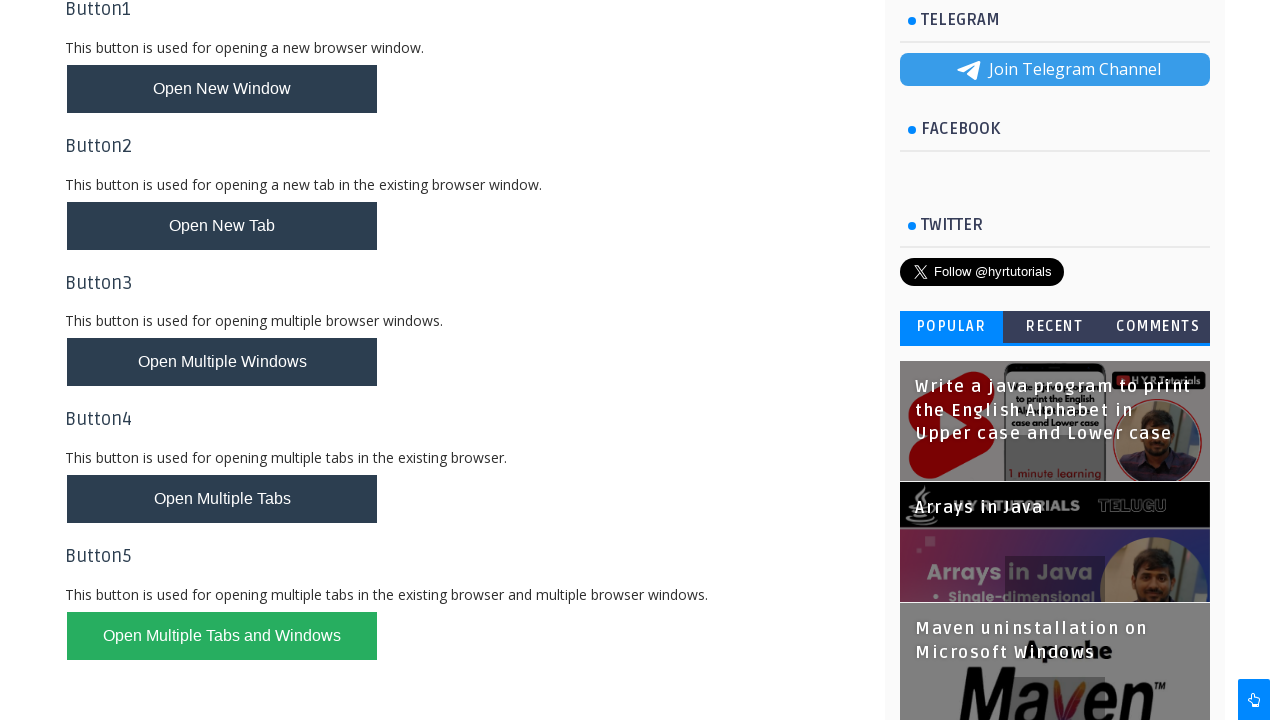

Waited for child window to be visible
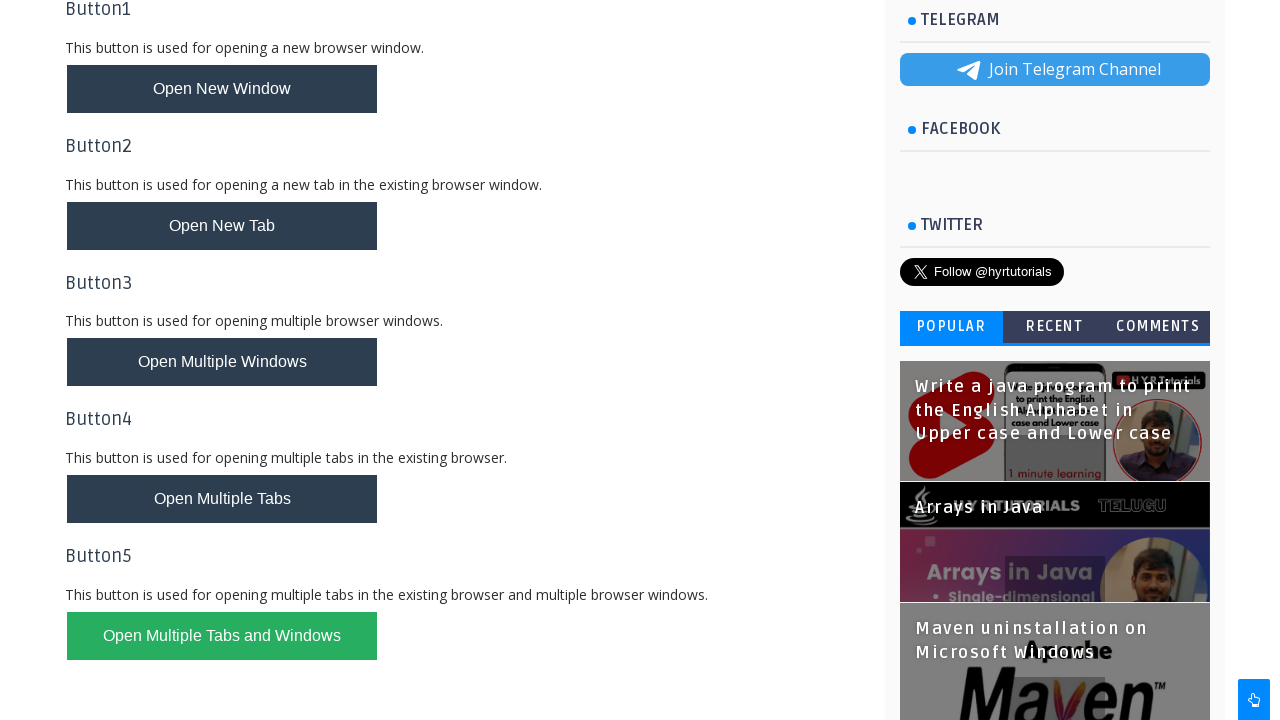

Closed child window/tab
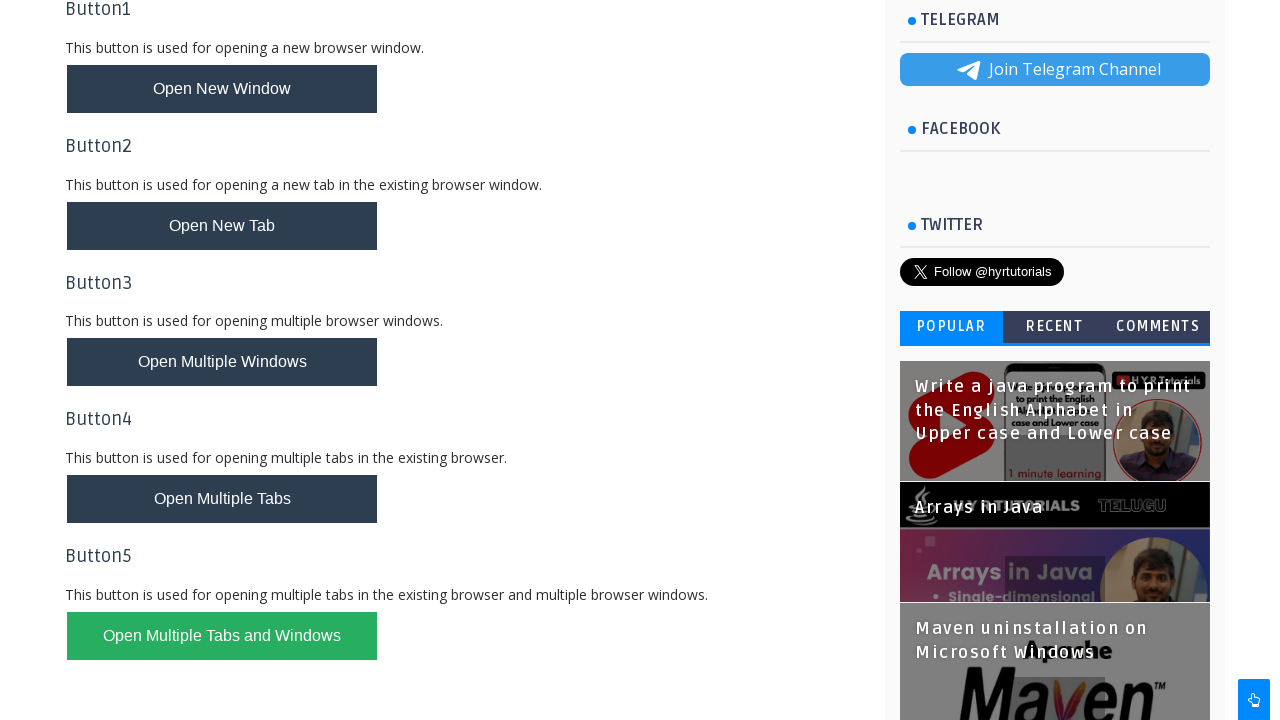

Brought child window to front
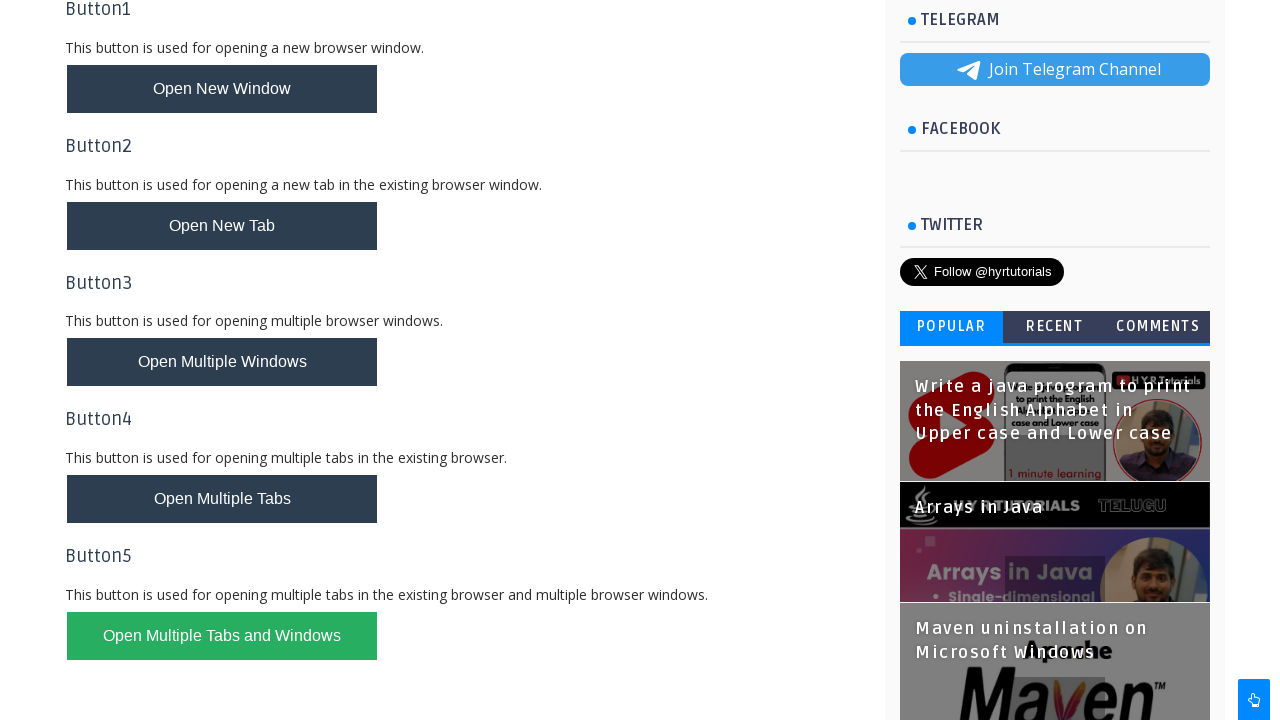

Waited for child window to be visible
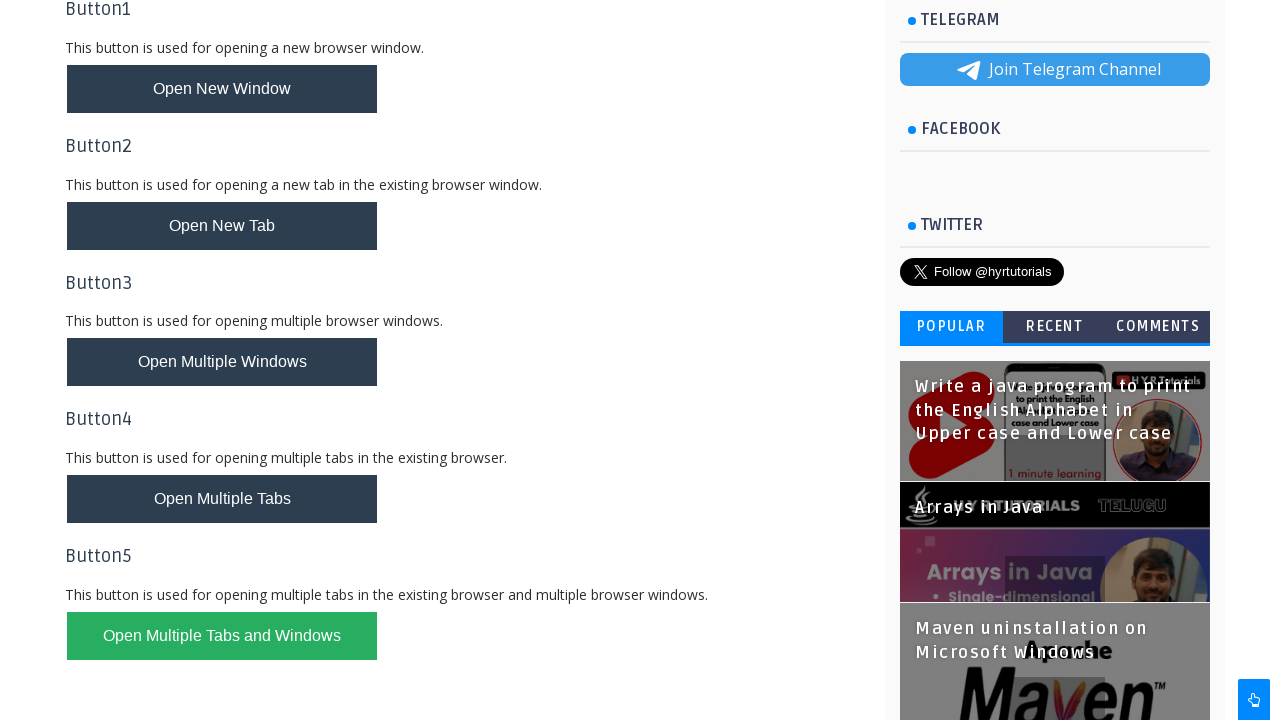

Closed child window/tab
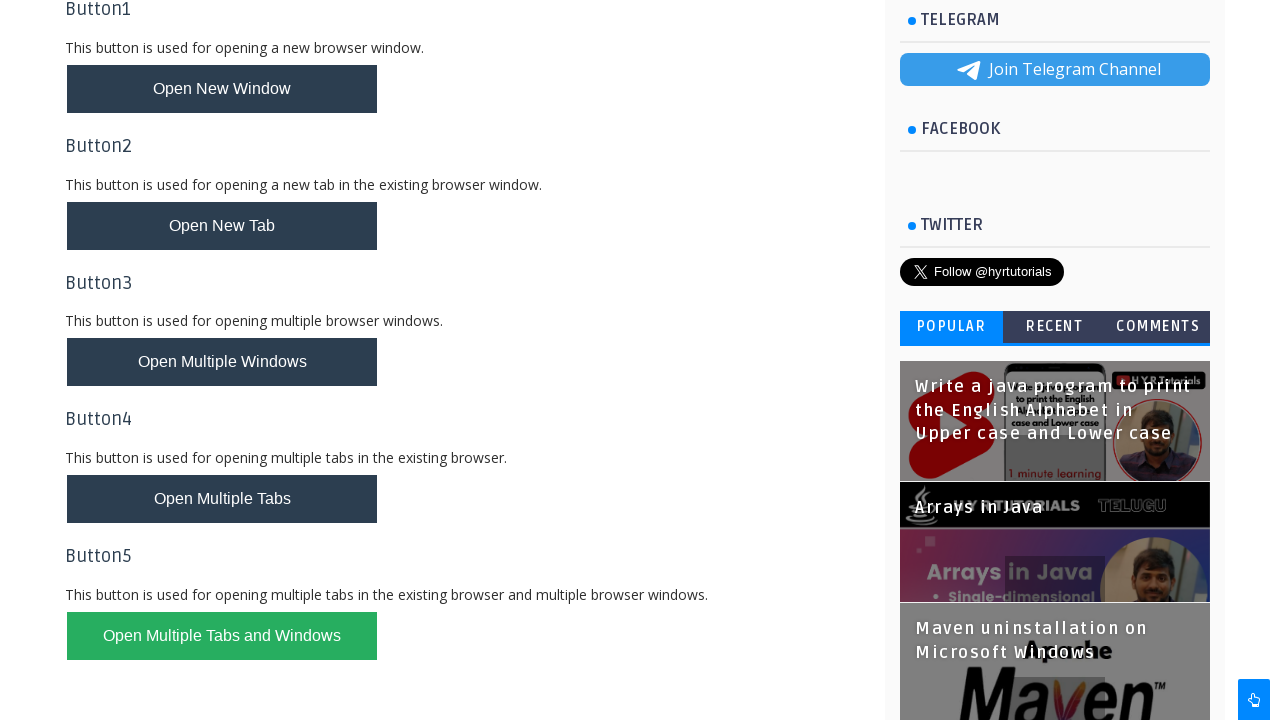

Brought child window to front
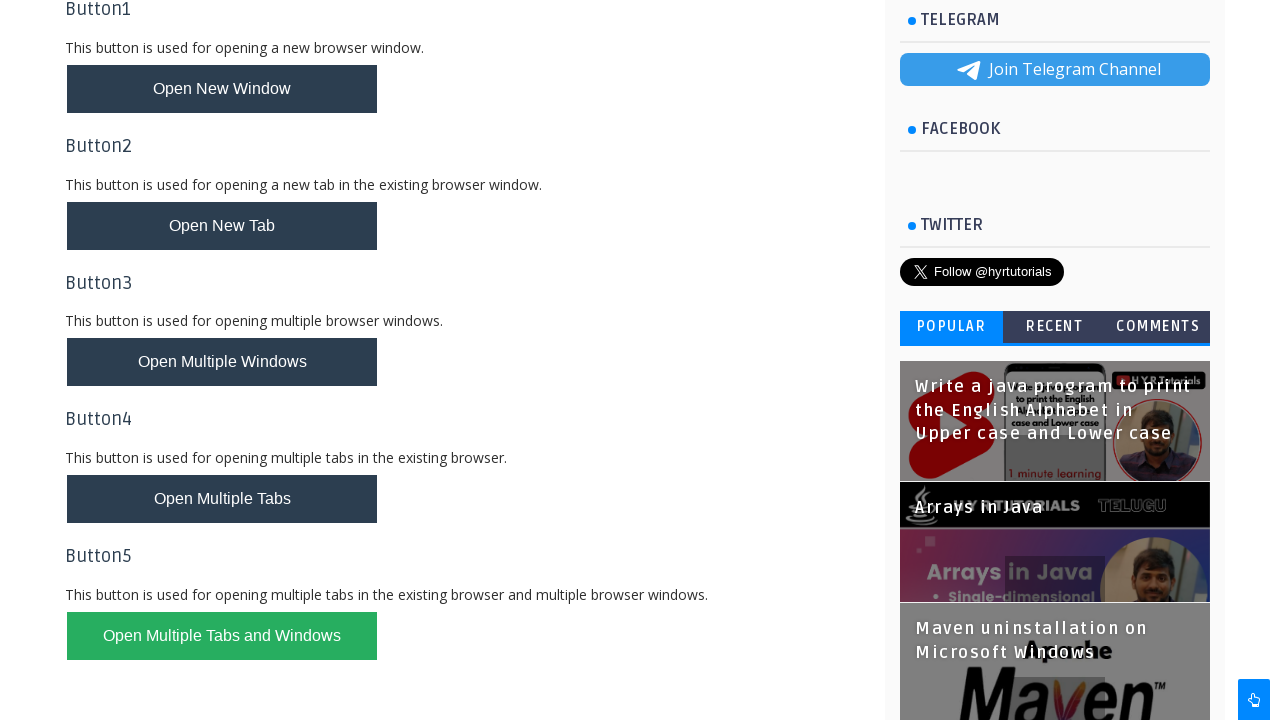

Waited for child window to be visible
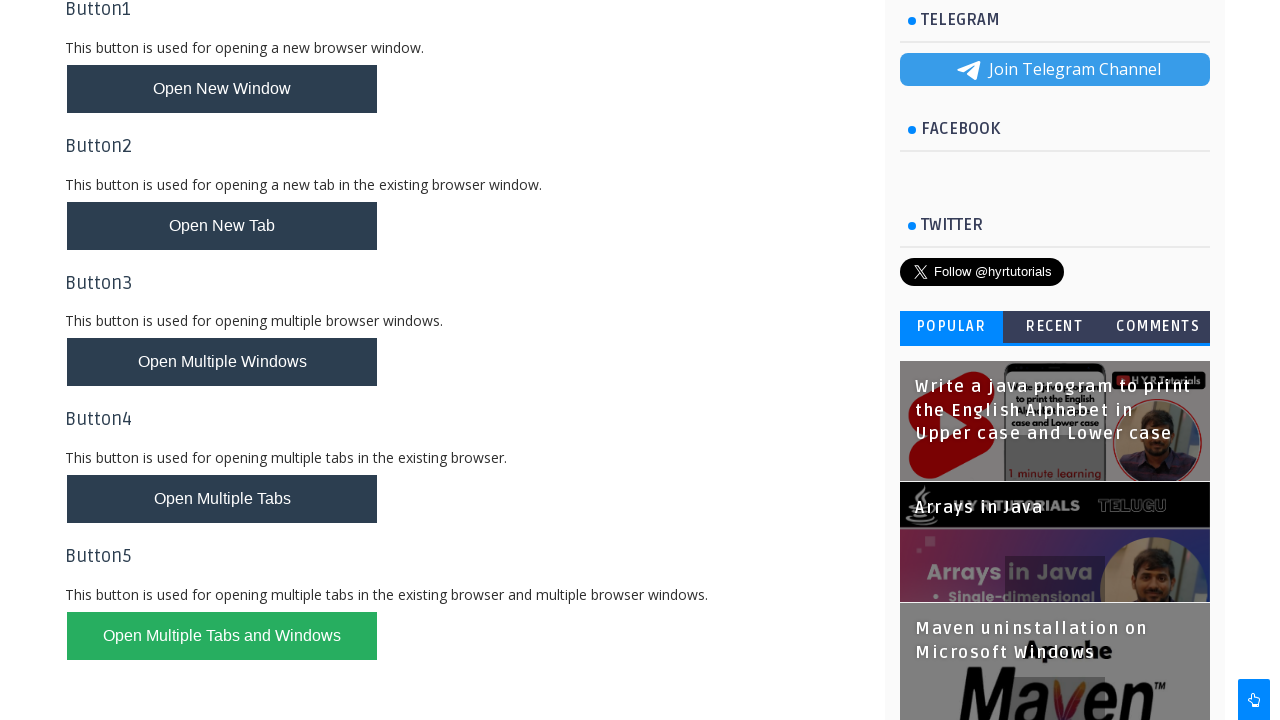

Closed child window/tab
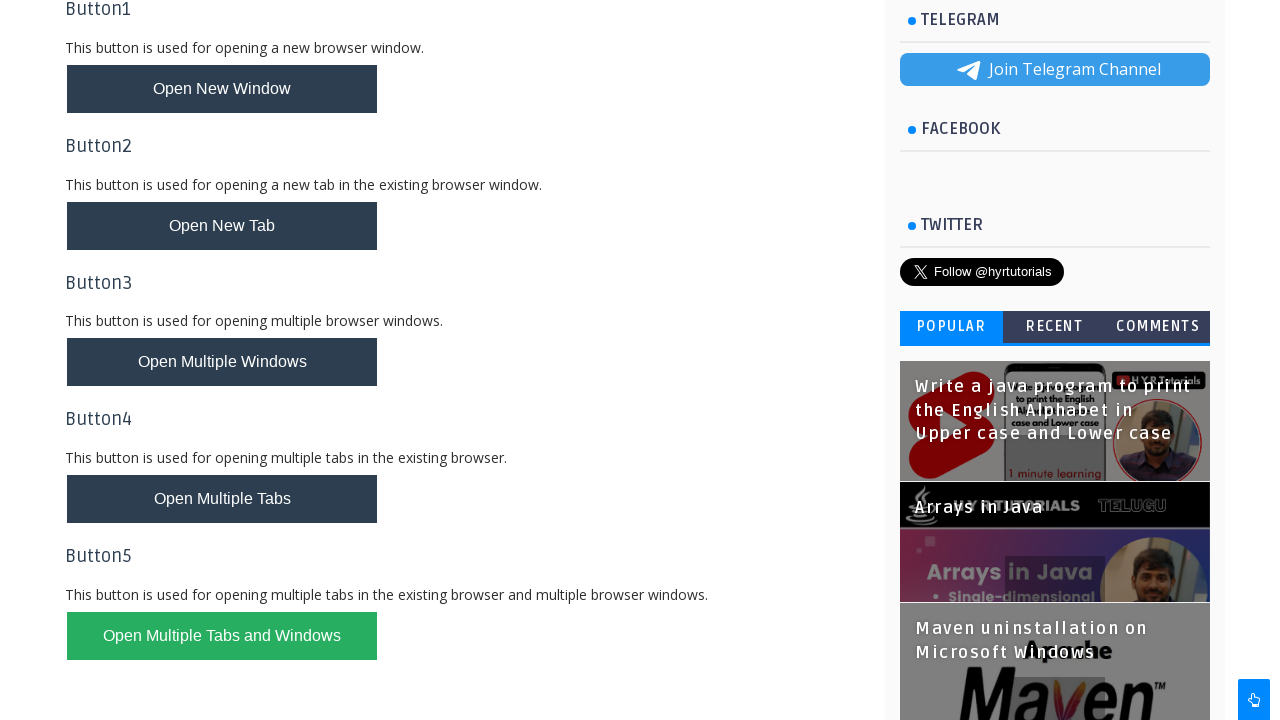

Brought child window to front
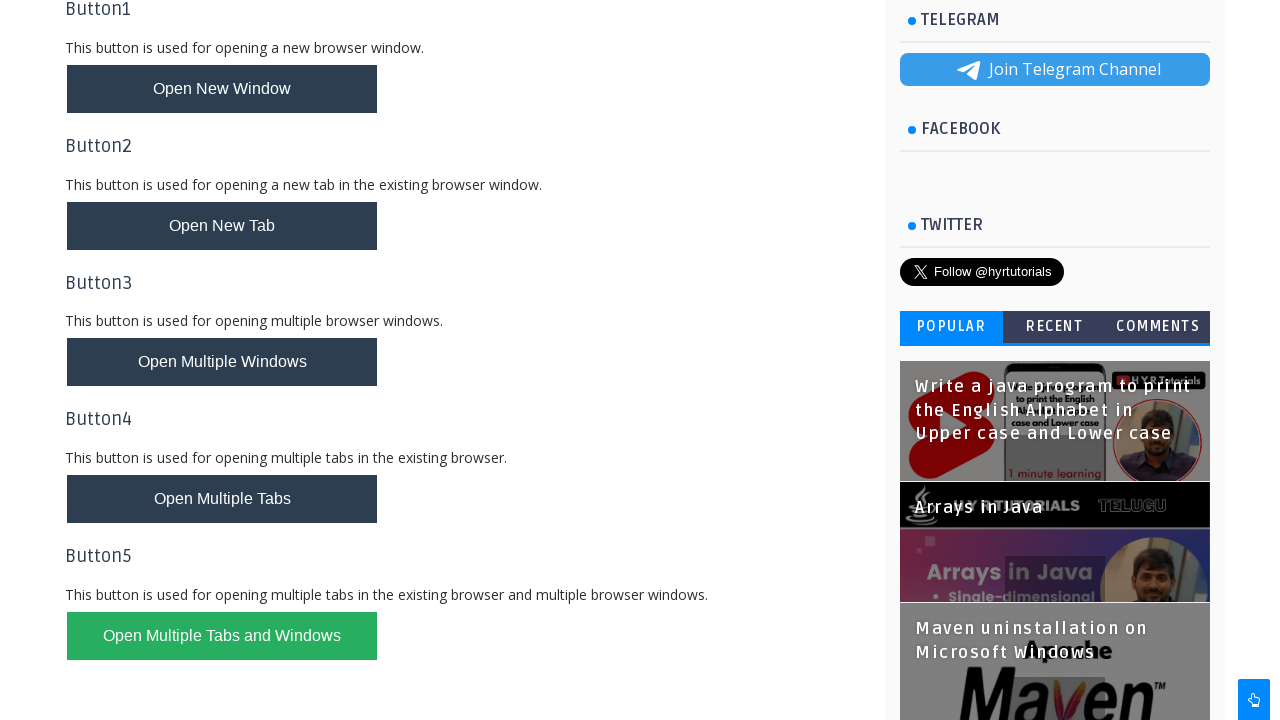

Waited for child window to be visible
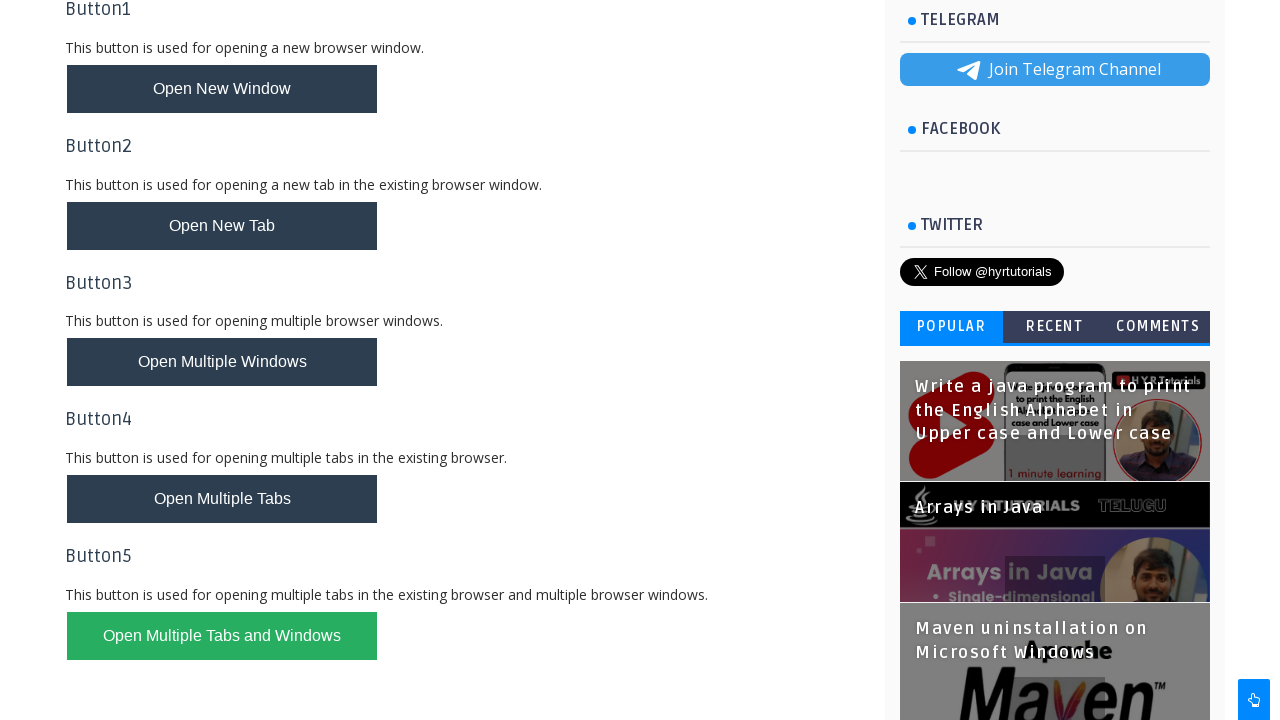

Closed child window/tab
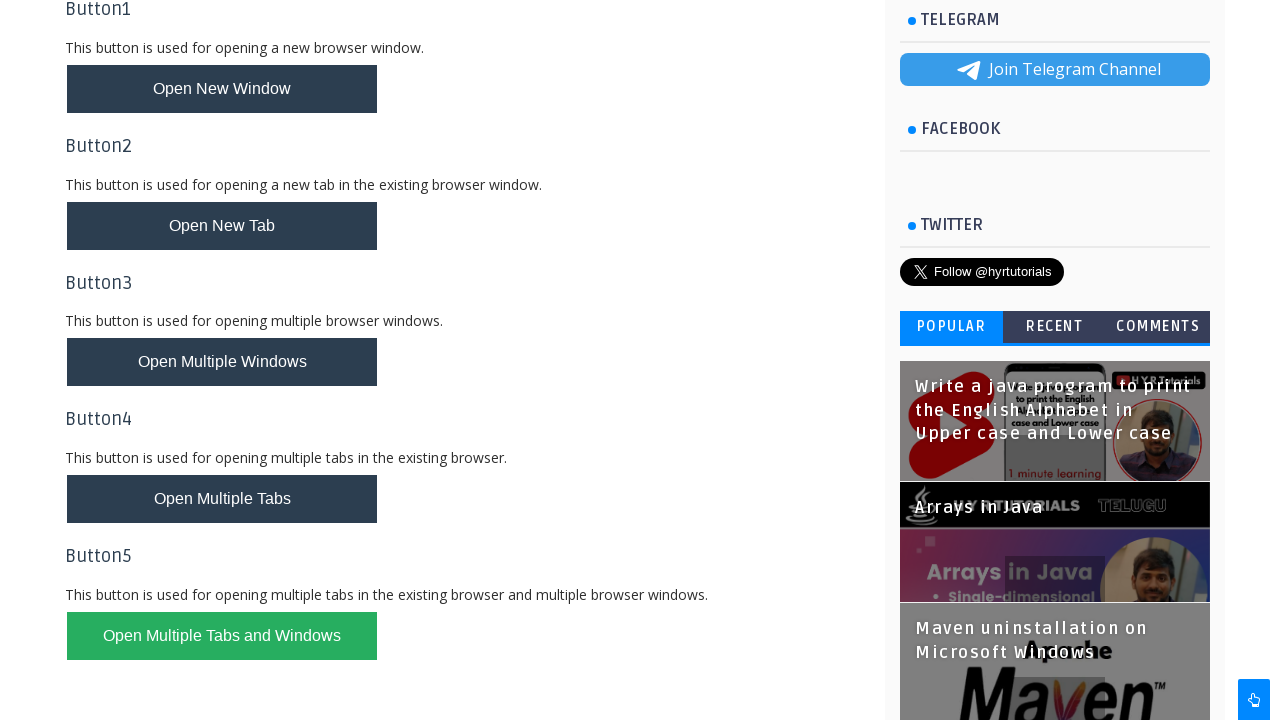

Brought child window to front
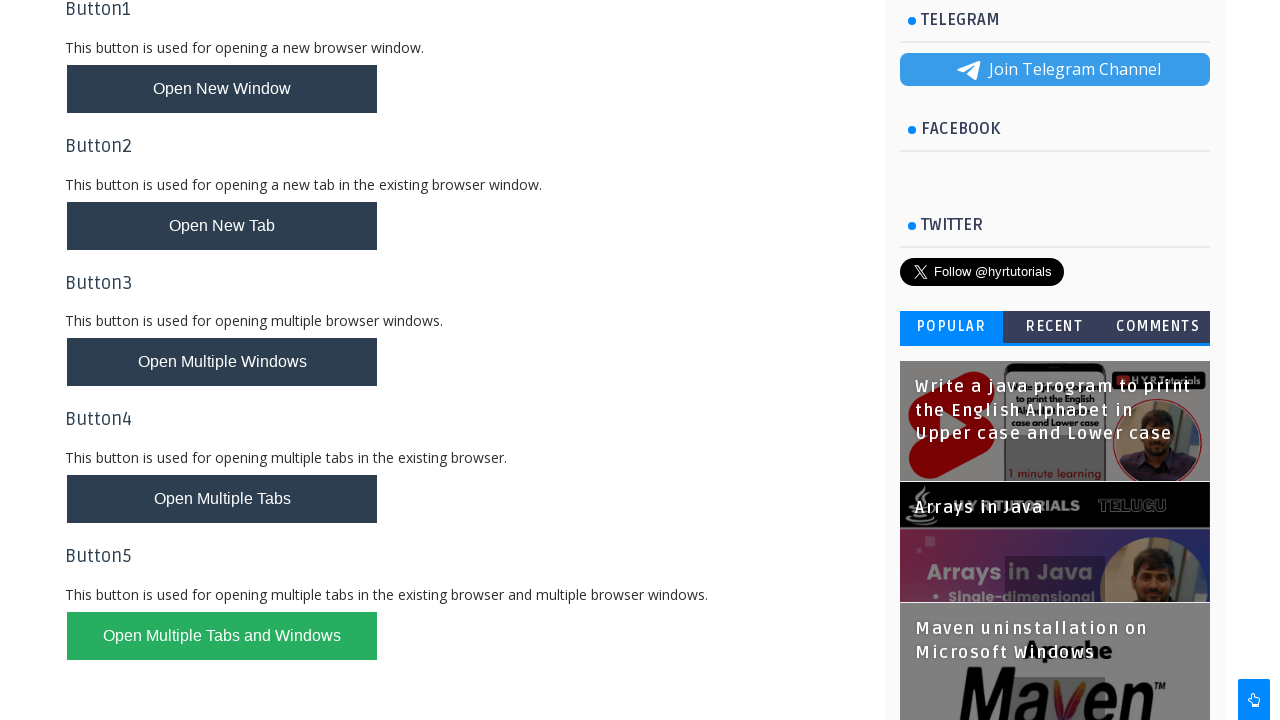

Waited for child window to be visible
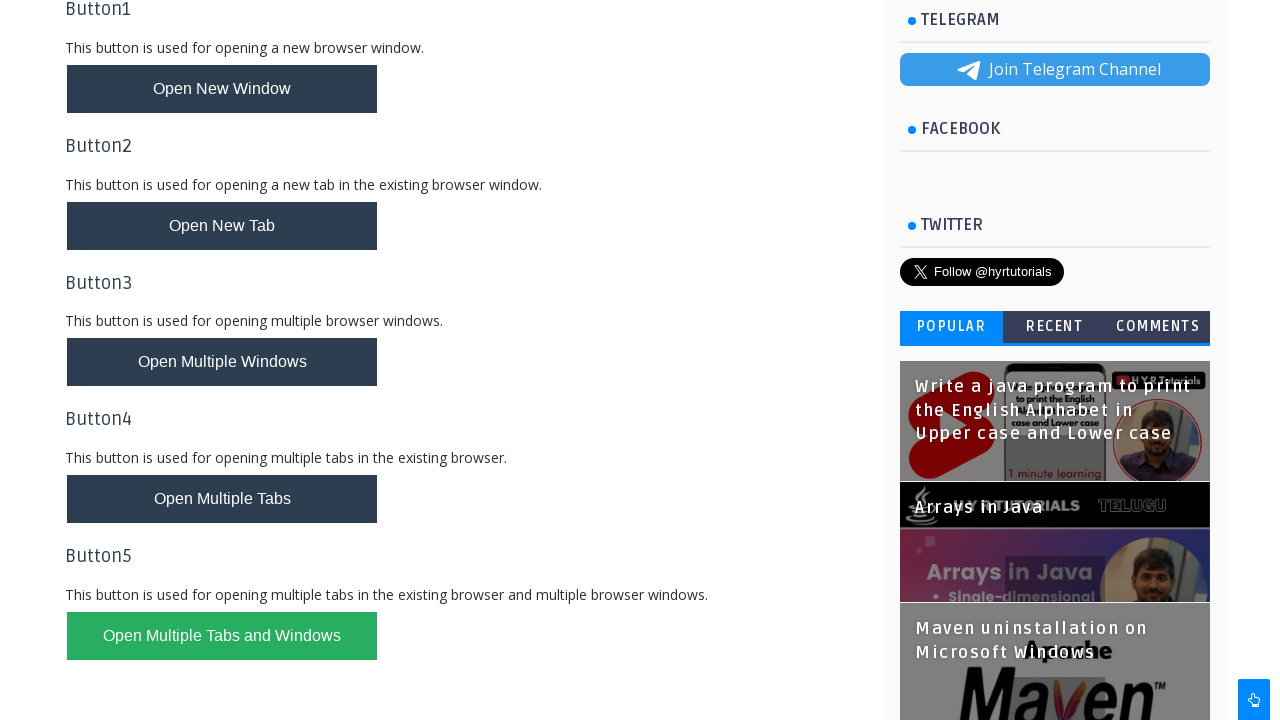

Closed child window/tab
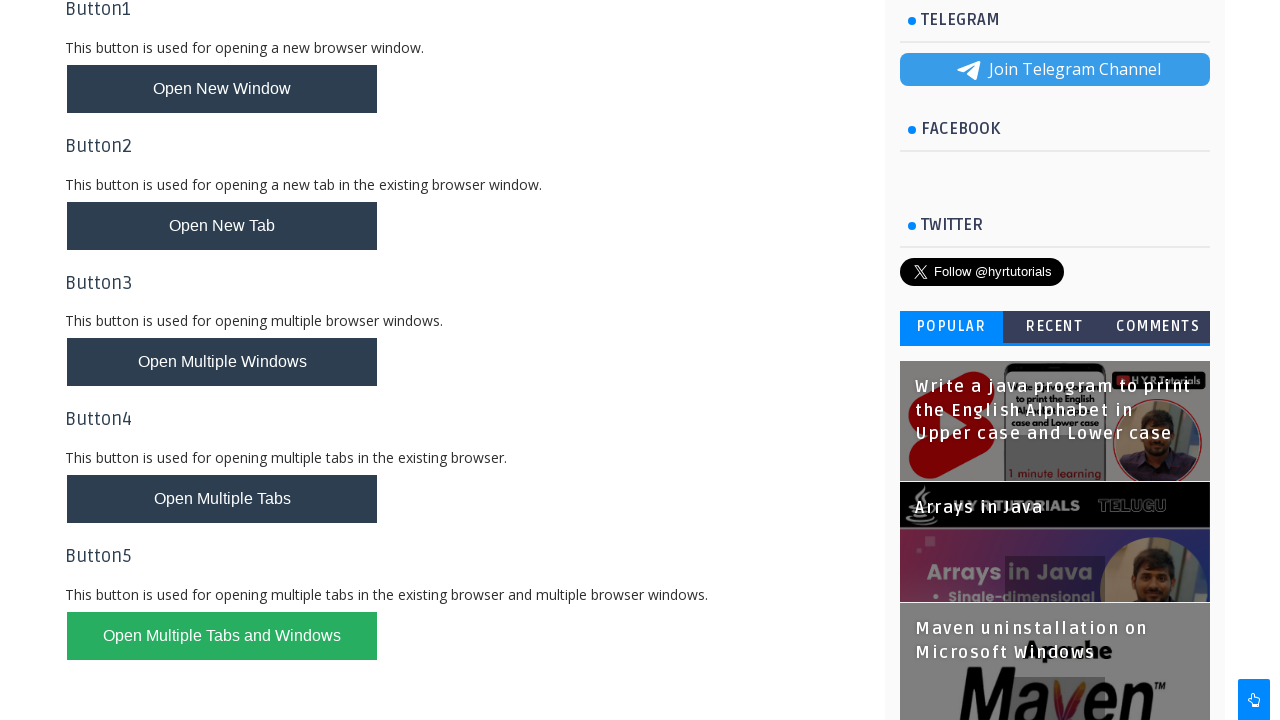

Returned to parent window
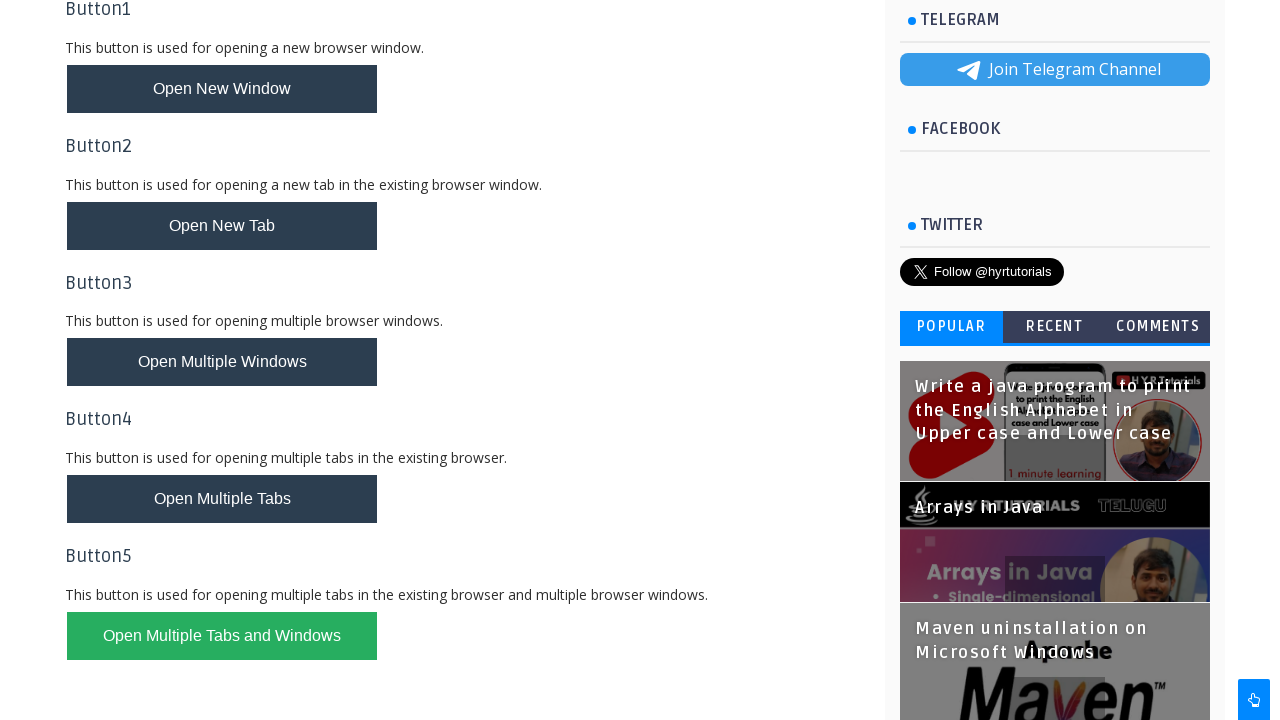

Filled name field with 'Sayeed' in parent window on #name
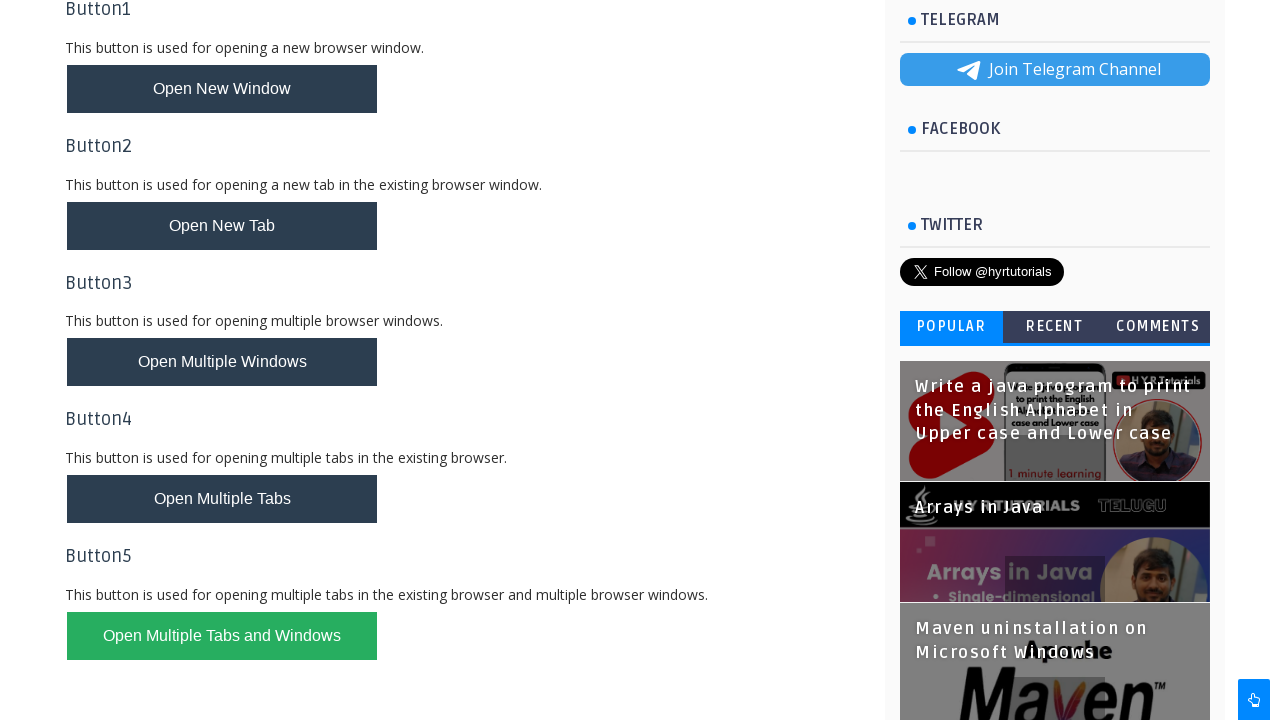

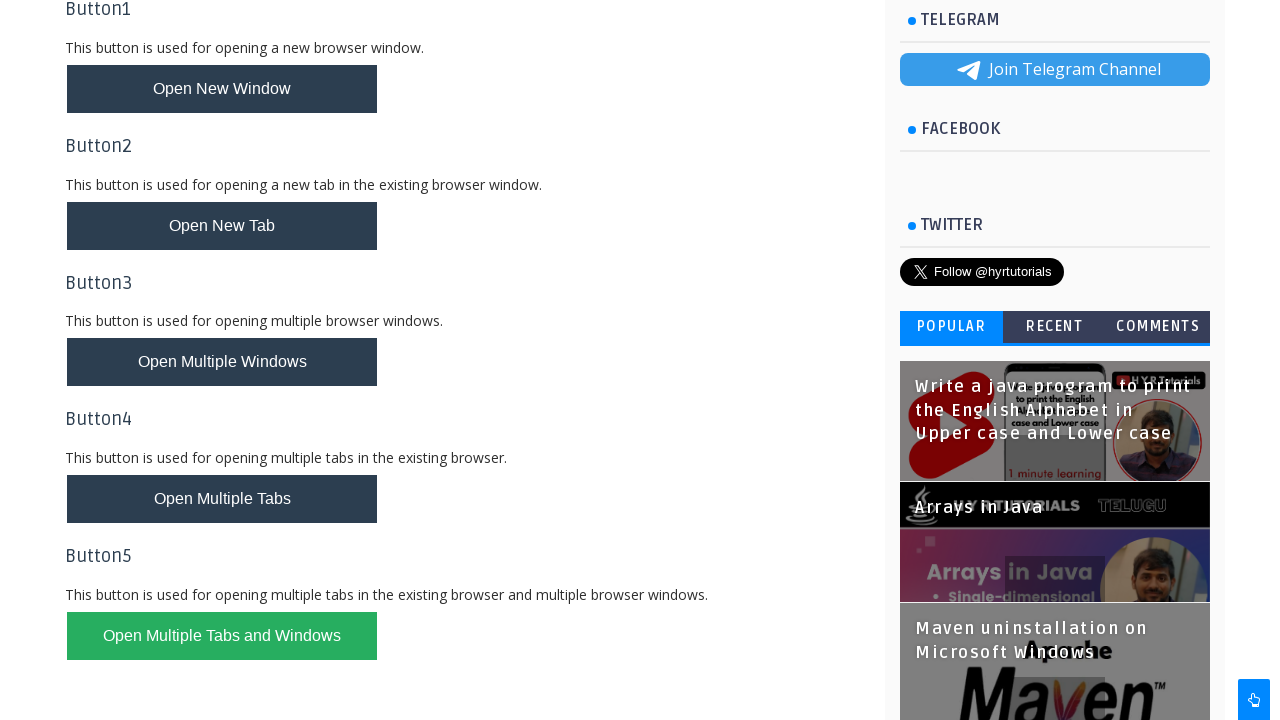